Tests a sample todo application by adding 5 new items to the list, then marking all 10 items (5 existing + 5 new) as completed, verifying the remaining count updates correctly after each completion.

Starting URL: https://lambdatest.github.io/sample-todo-app/

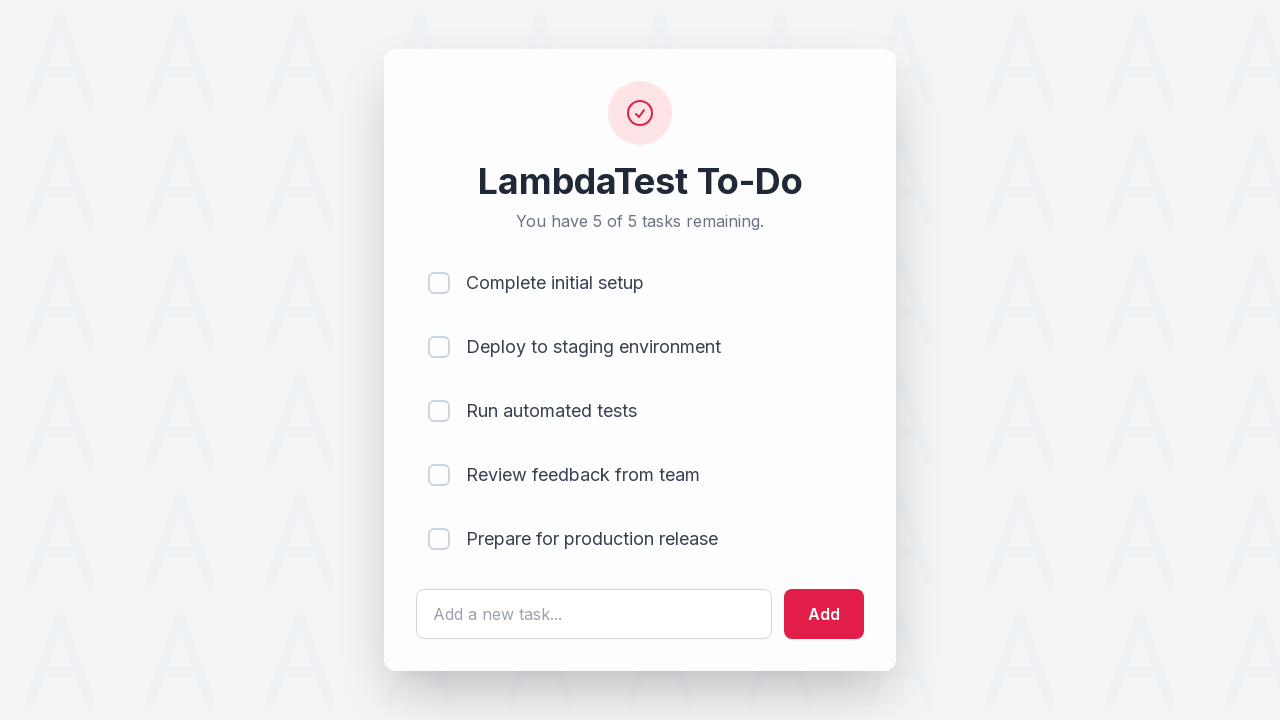

Page loaded with domcontentloaded state
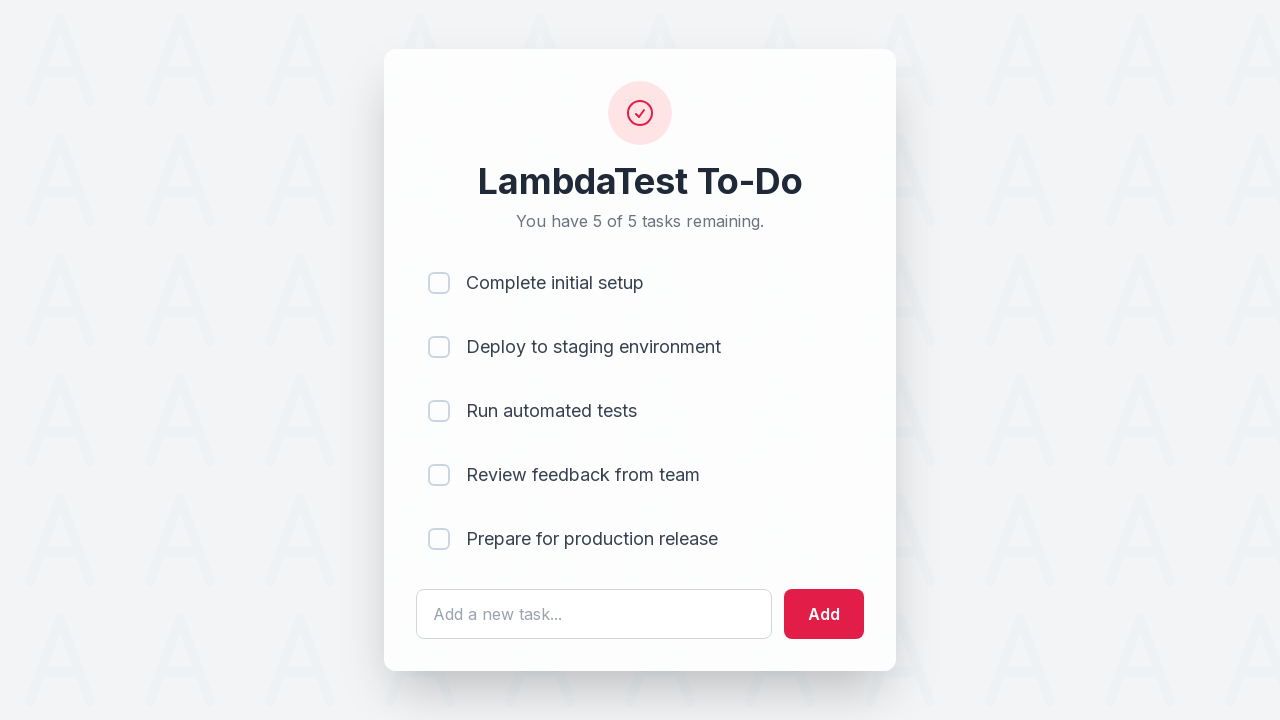

Located the todo text input field
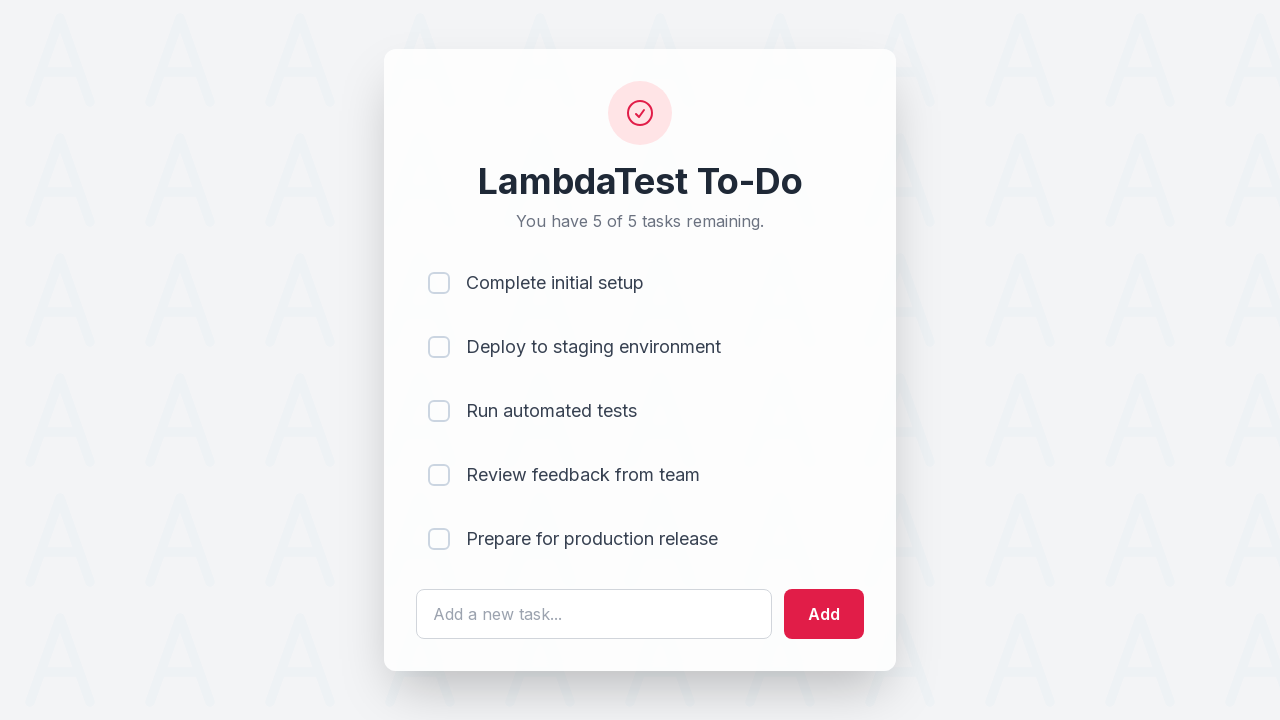

Clicked on text field to add item 1 at (594, 614) on #sampletodotext
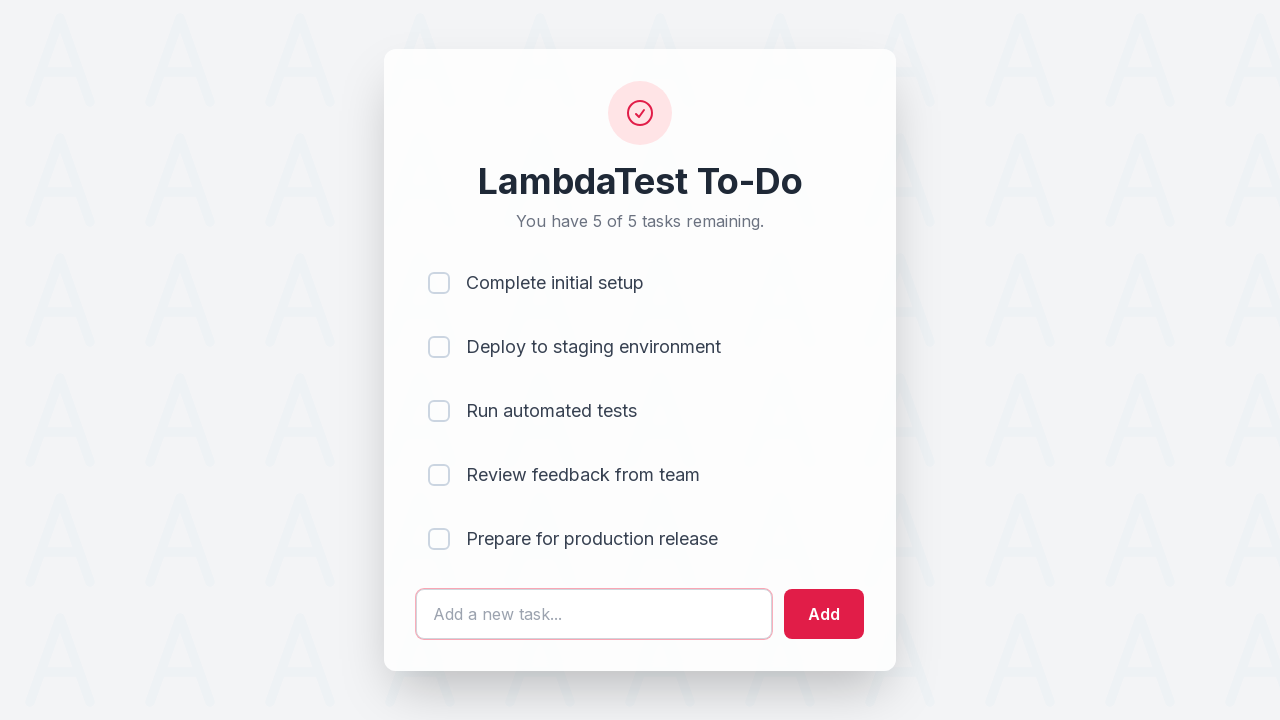

Filled text field with 'Adding a new item 1' on #sampletodotext
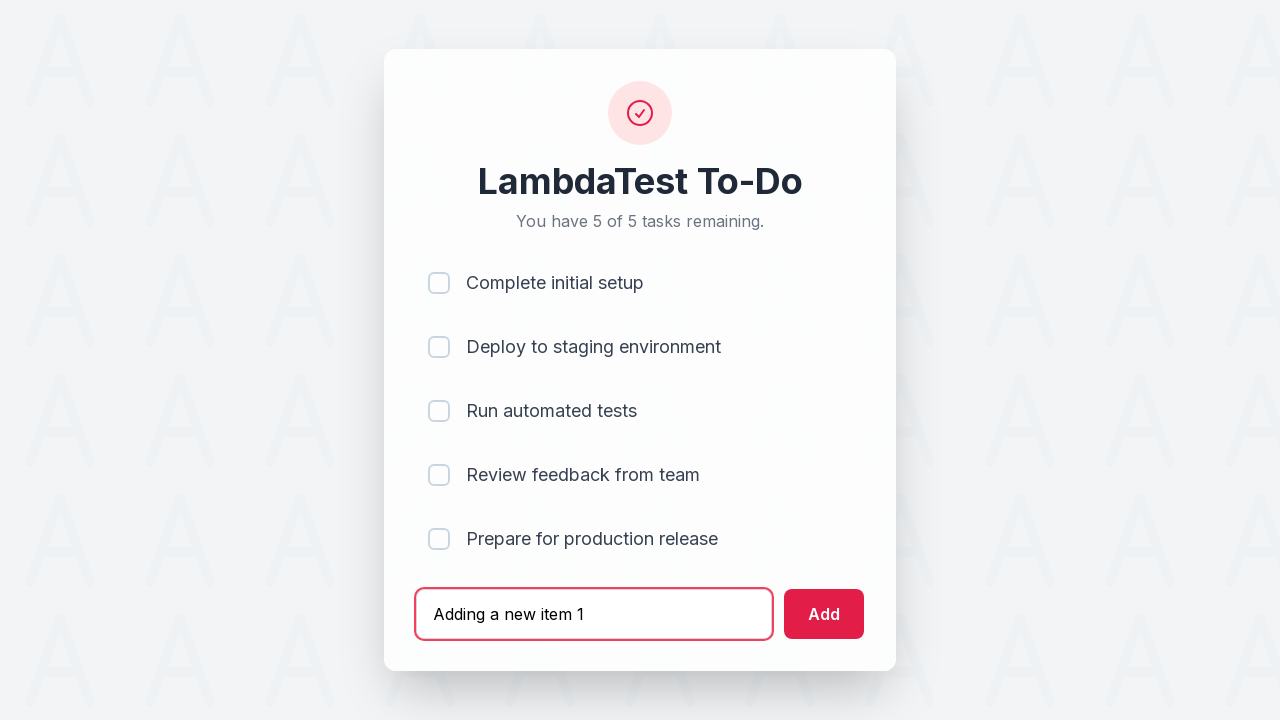

Pressed Enter to add new item 1 to the list on #sampletodotext
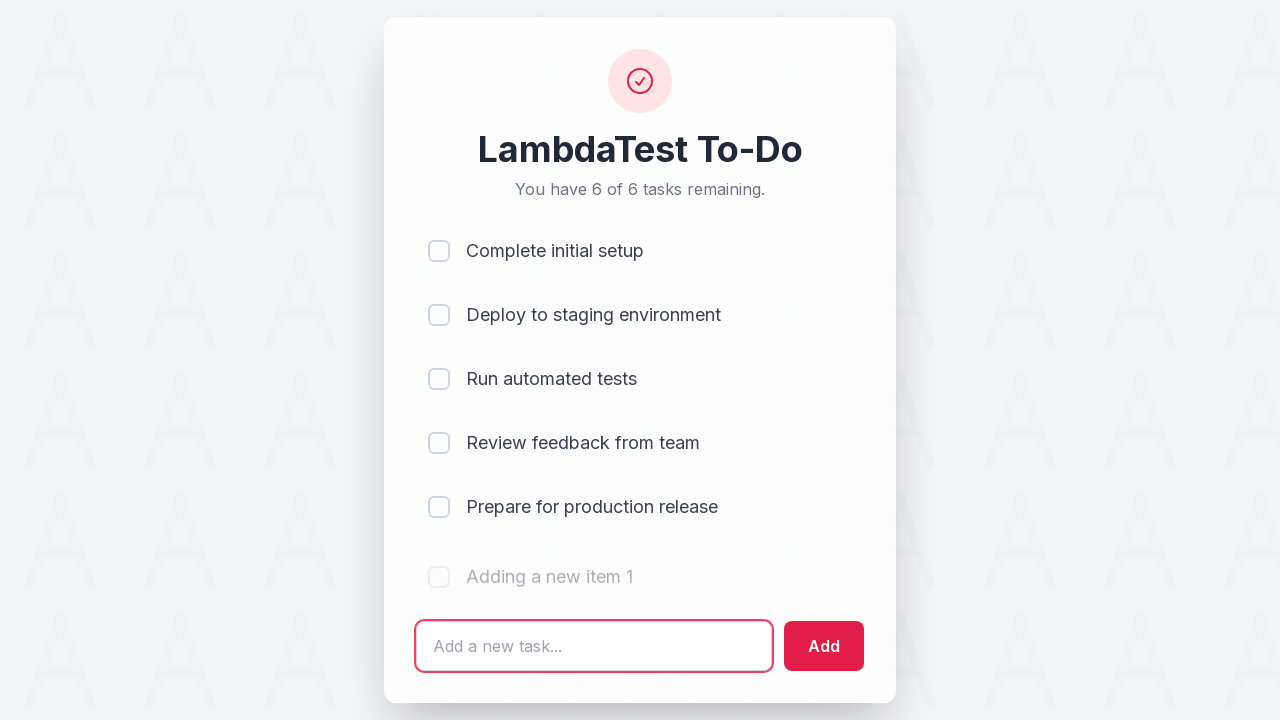

Waited 500ms for item 1 to be added
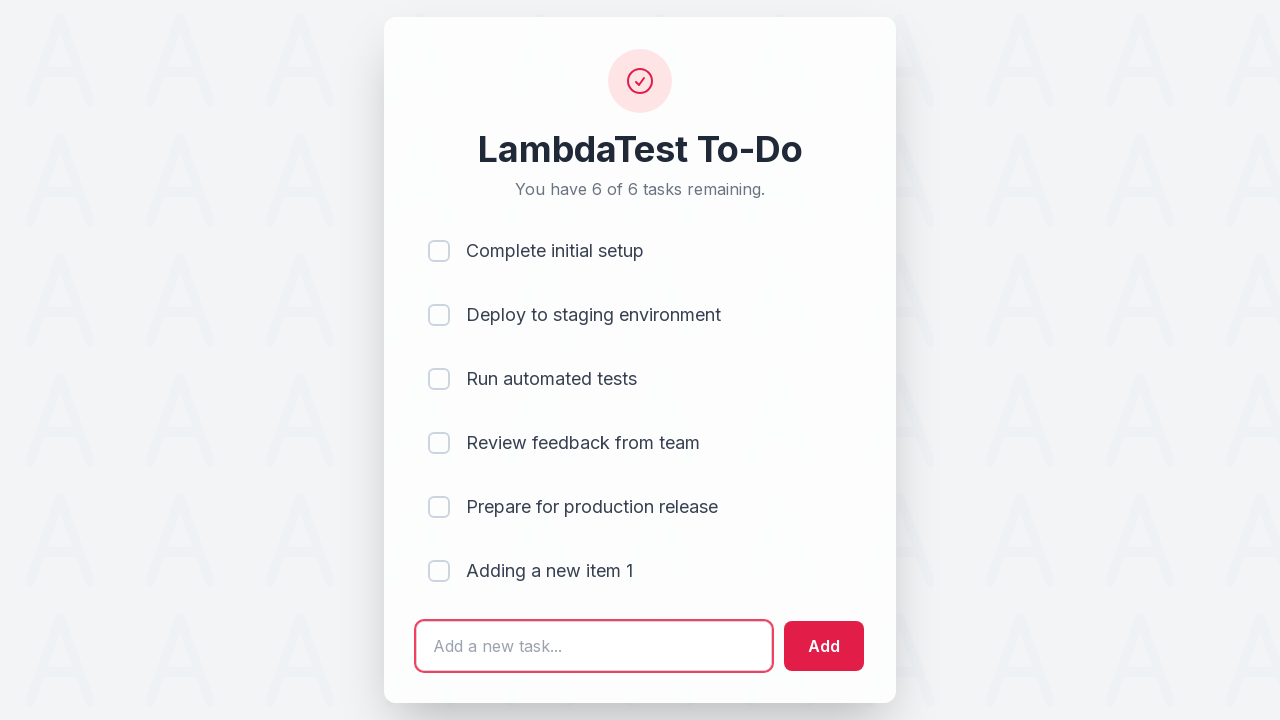

Clicked on text field to add item 2 at (594, 646) on #sampletodotext
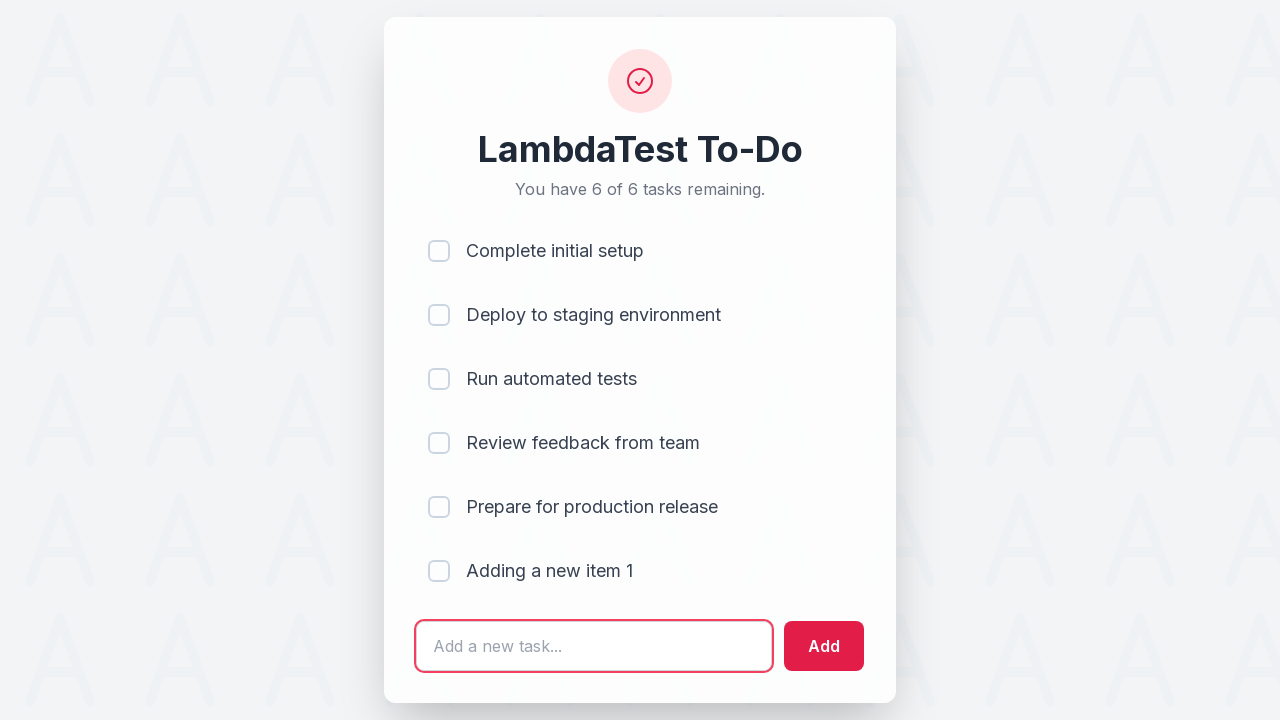

Filled text field with 'Adding a new item 2' on #sampletodotext
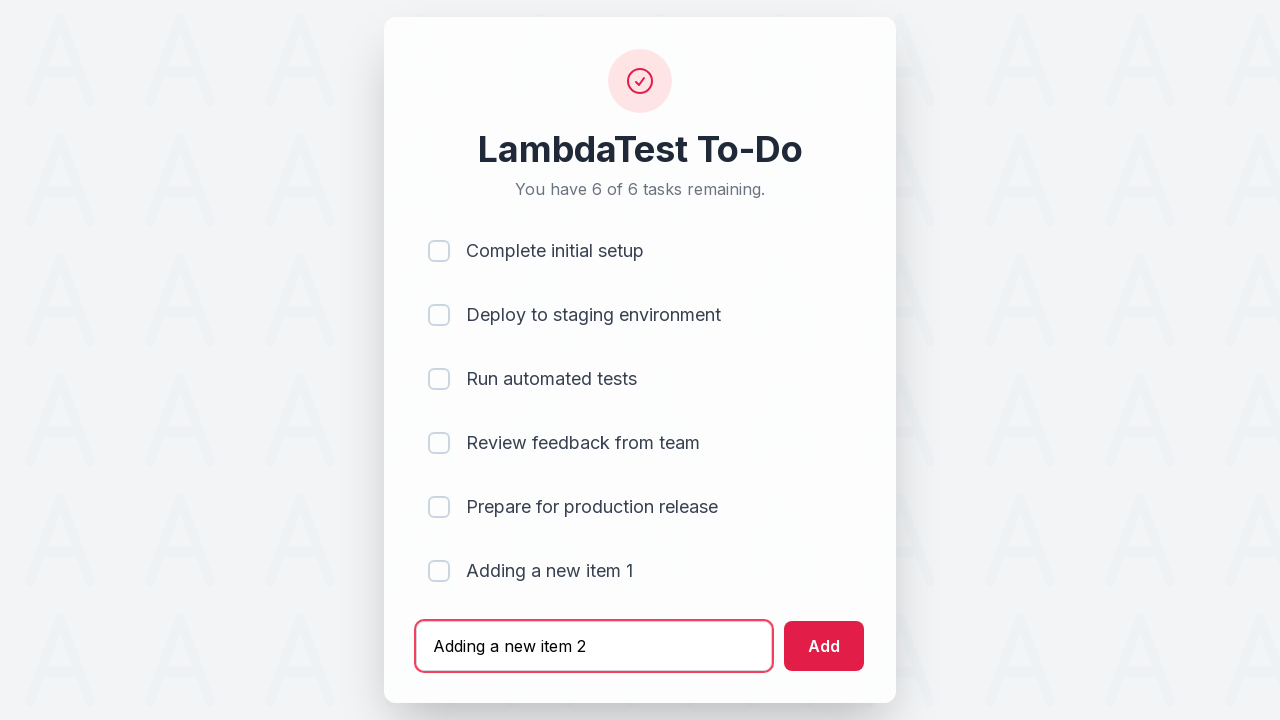

Pressed Enter to add new item 2 to the list on #sampletodotext
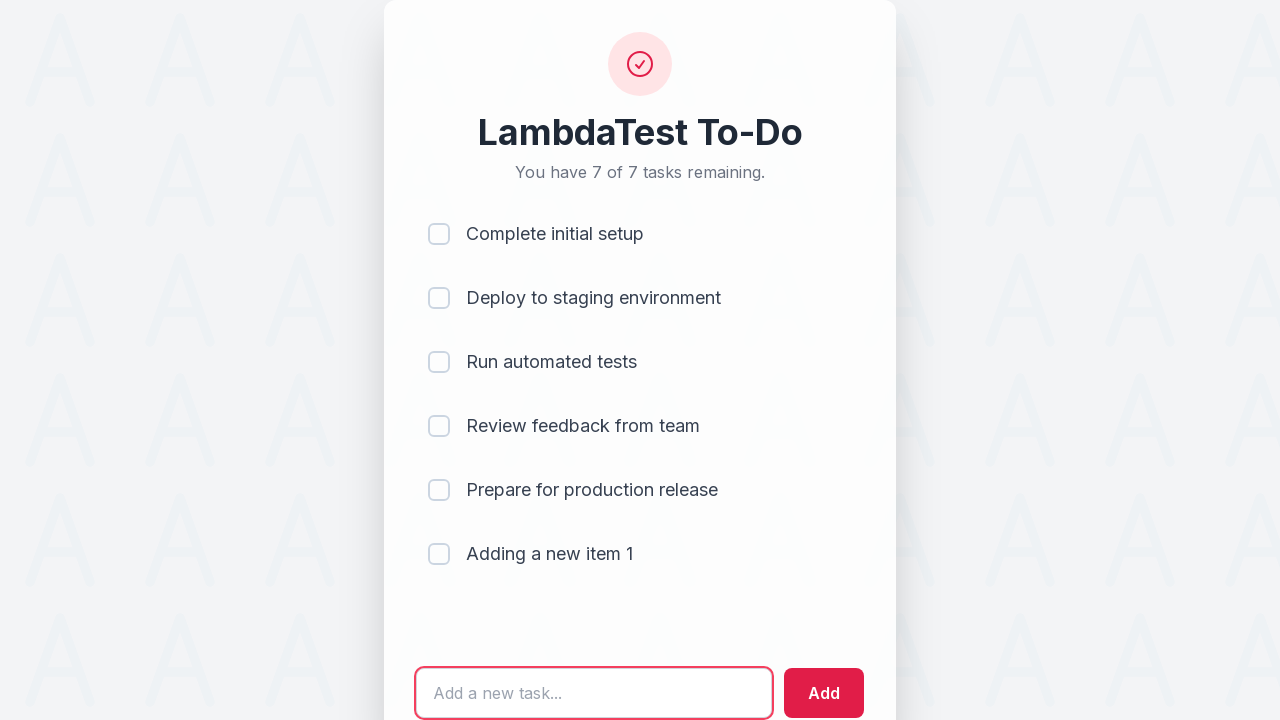

Waited 500ms for item 2 to be added
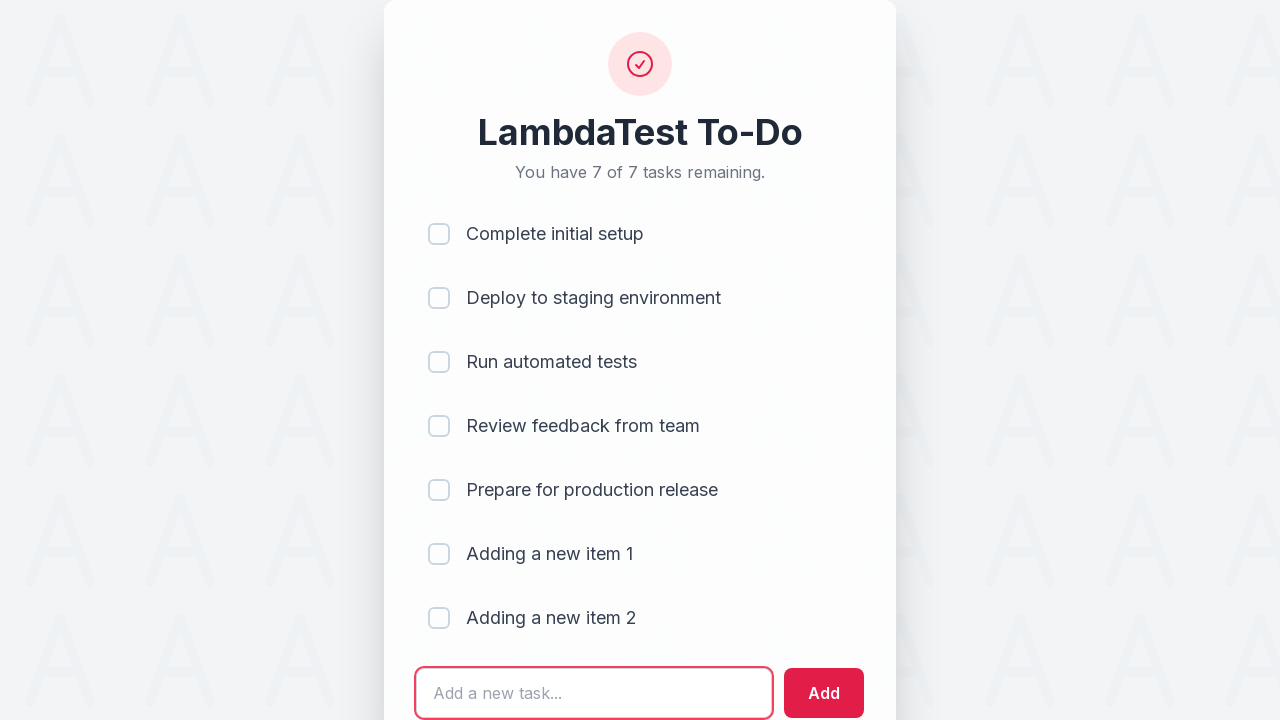

Clicked on text field to add item 3 at (594, 693) on #sampletodotext
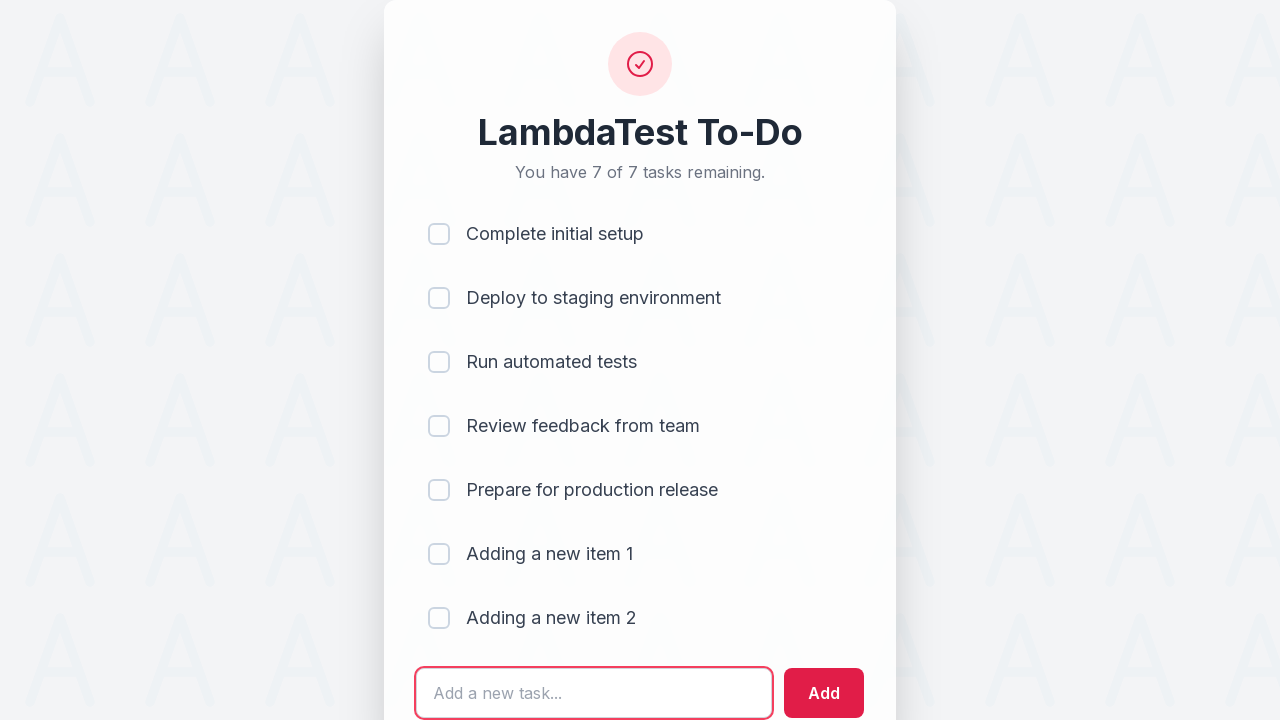

Filled text field with 'Adding a new item 3' on #sampletodotext
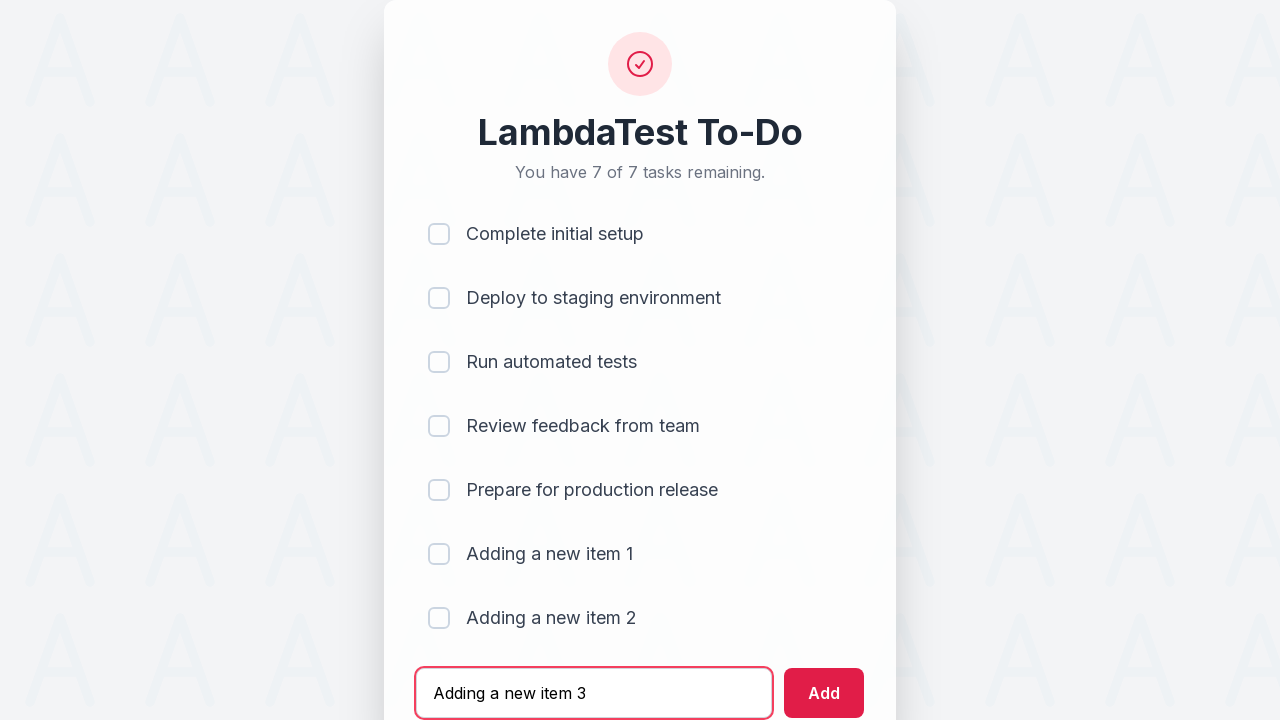

Pressed Enter to add new item 3 to the list on #sampletodotext
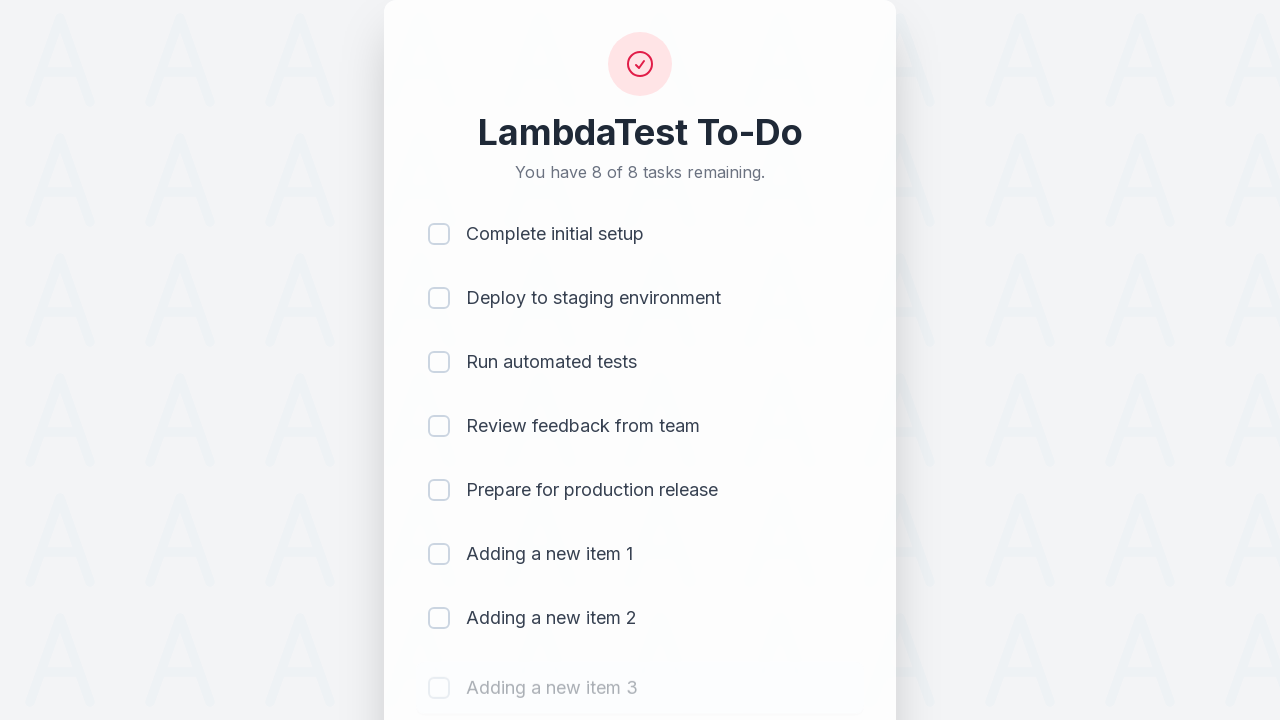

Waited 500ms for item 3 to be added
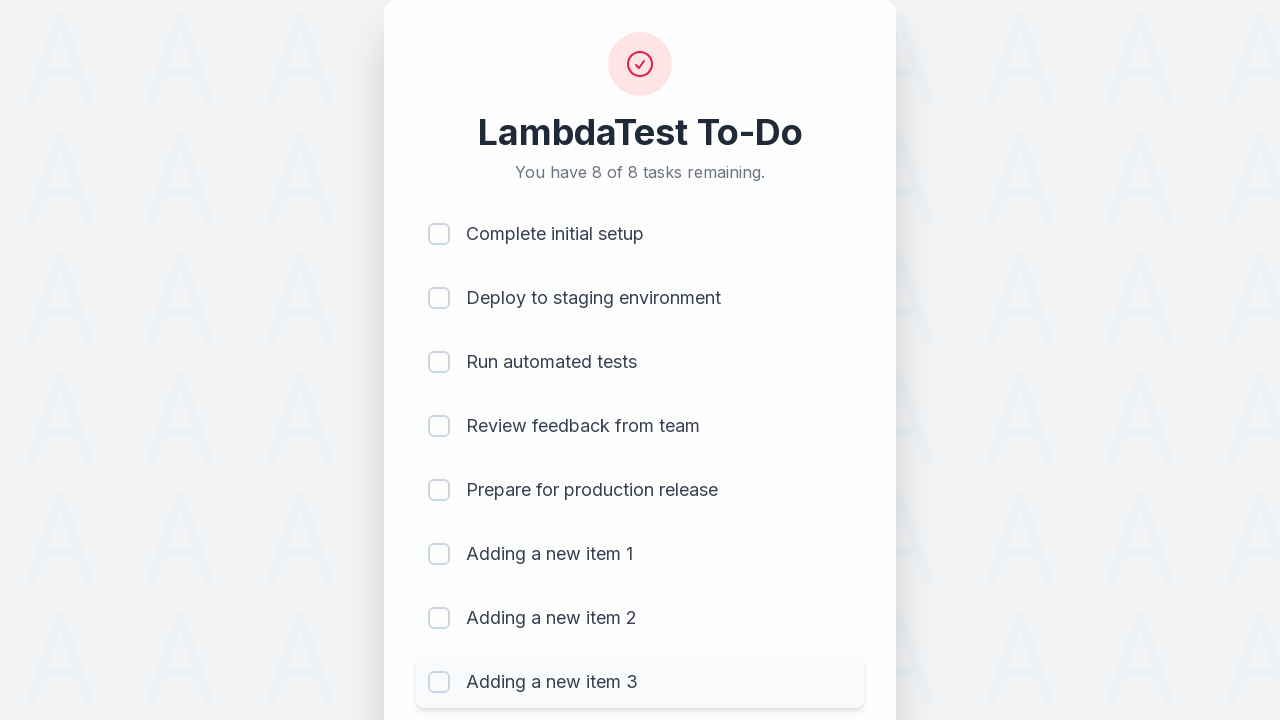

Clicked on text field to add item 4 at (594, 663) on #sampletodotext
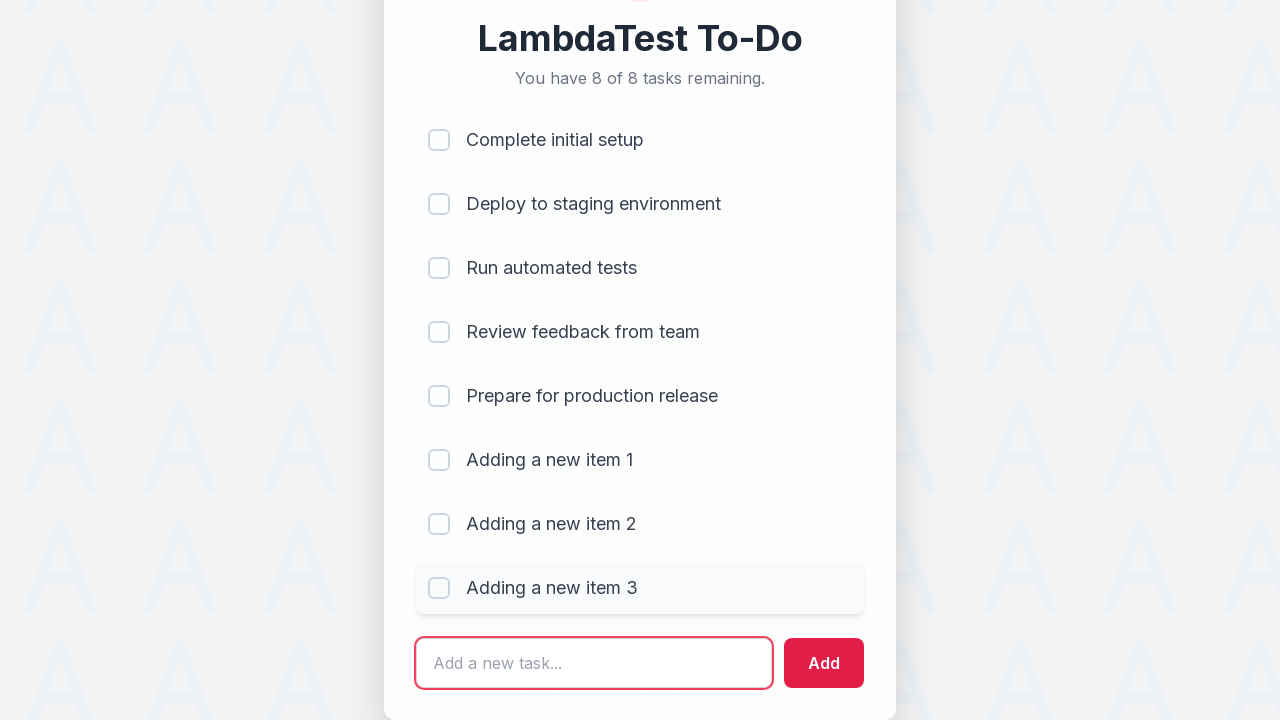

Filled text field with 'Adding a new item 4' on #sampletodotext
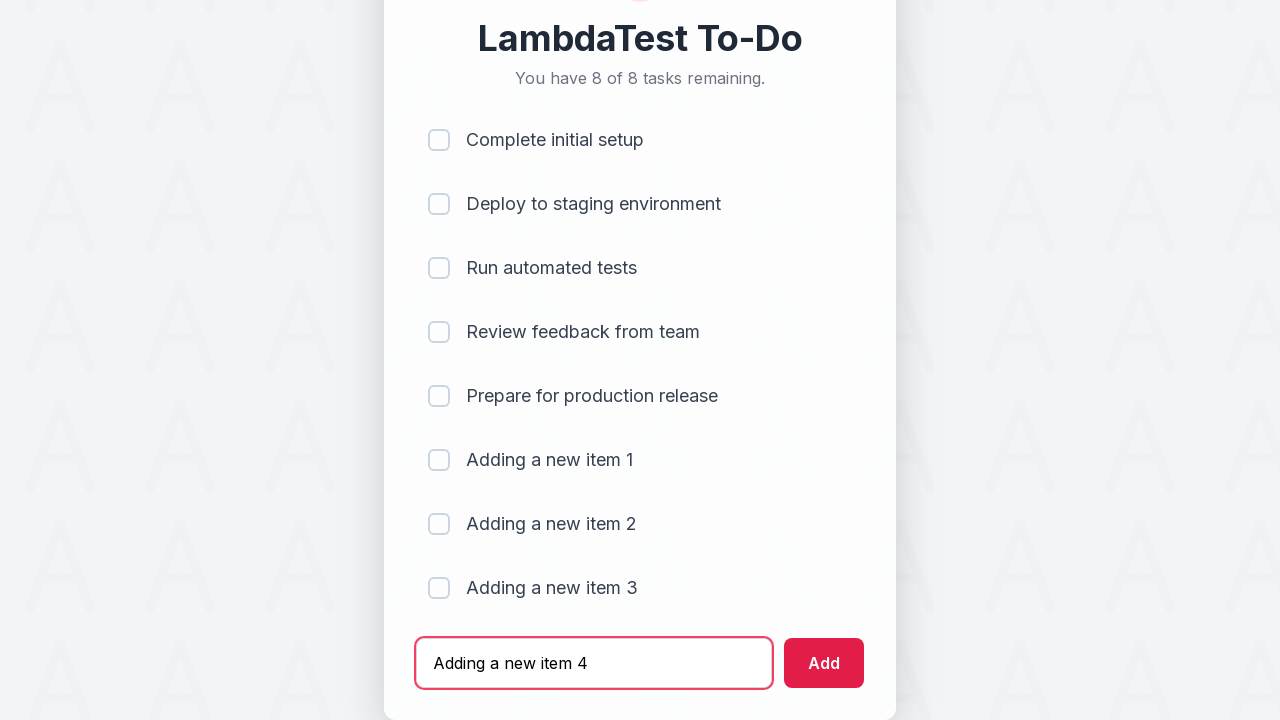

Pressed Enter to add new item 4 to the list on #sampletodotext
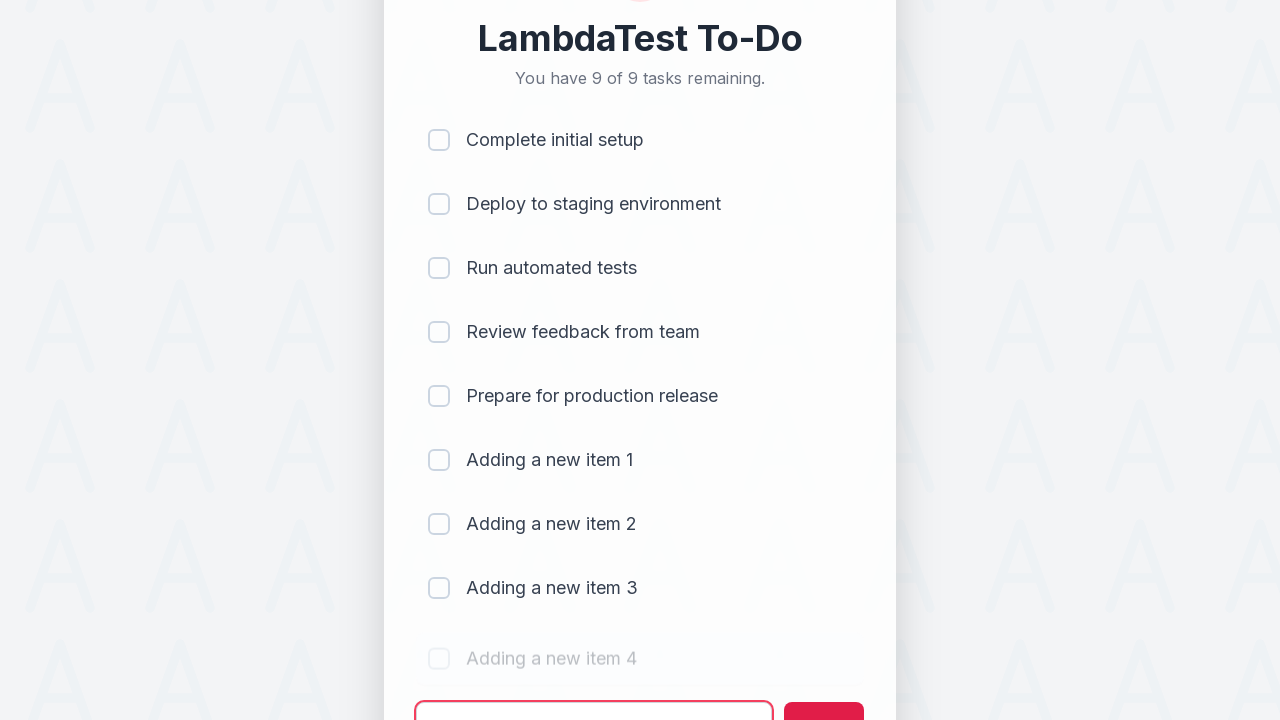

Waited 500ms for item 4 to be added
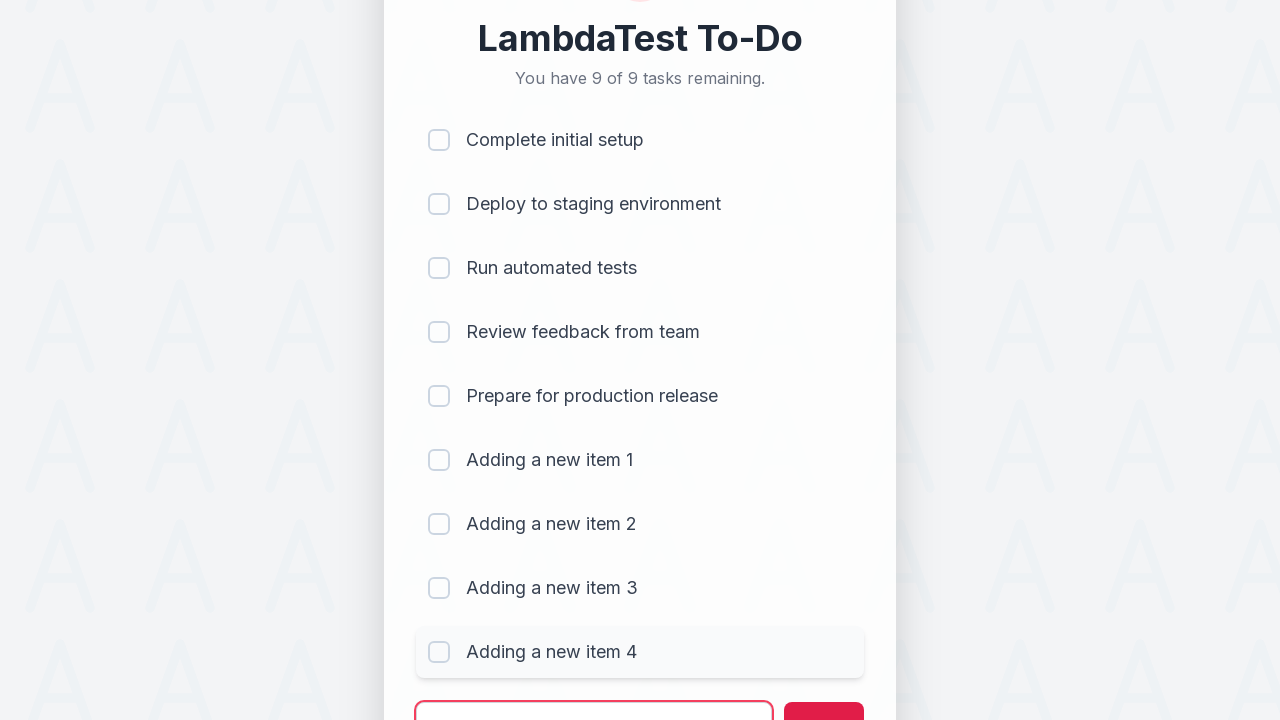

Clicked on text field to add item 5 at (594, 695) on #sampletodotext
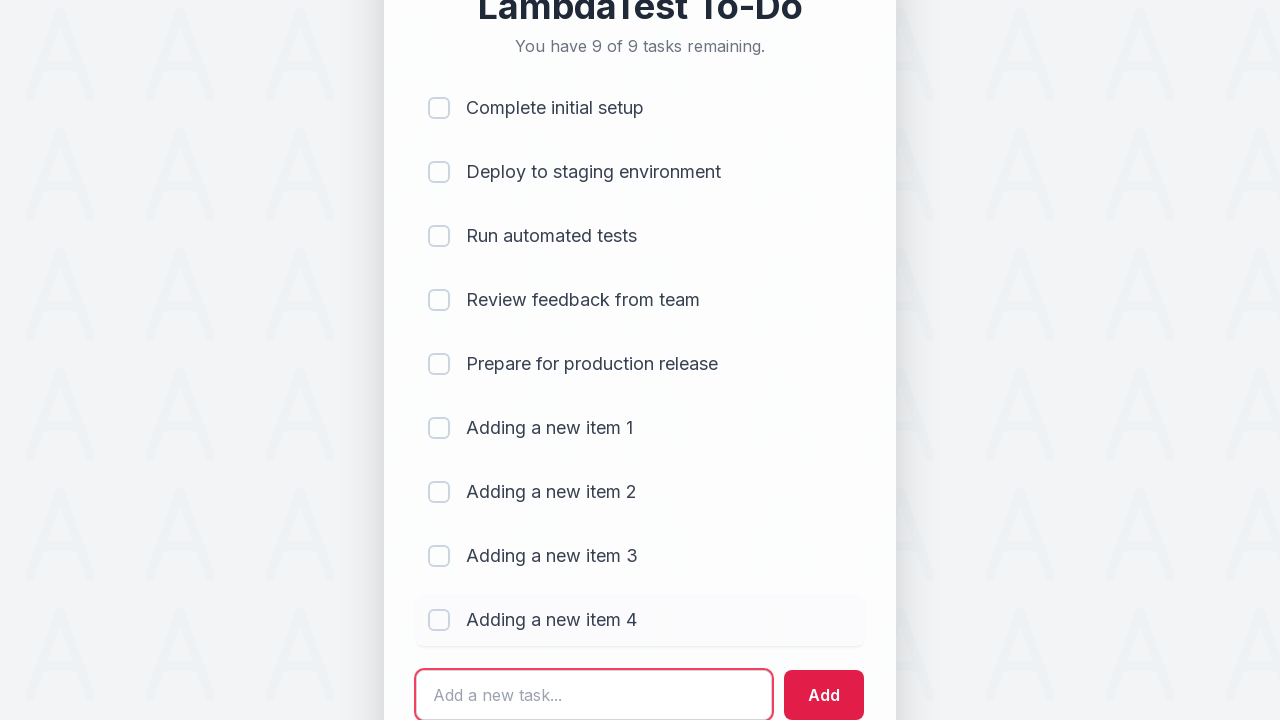

Filled text field with 'Adding a new item 5' on #sampletodotext
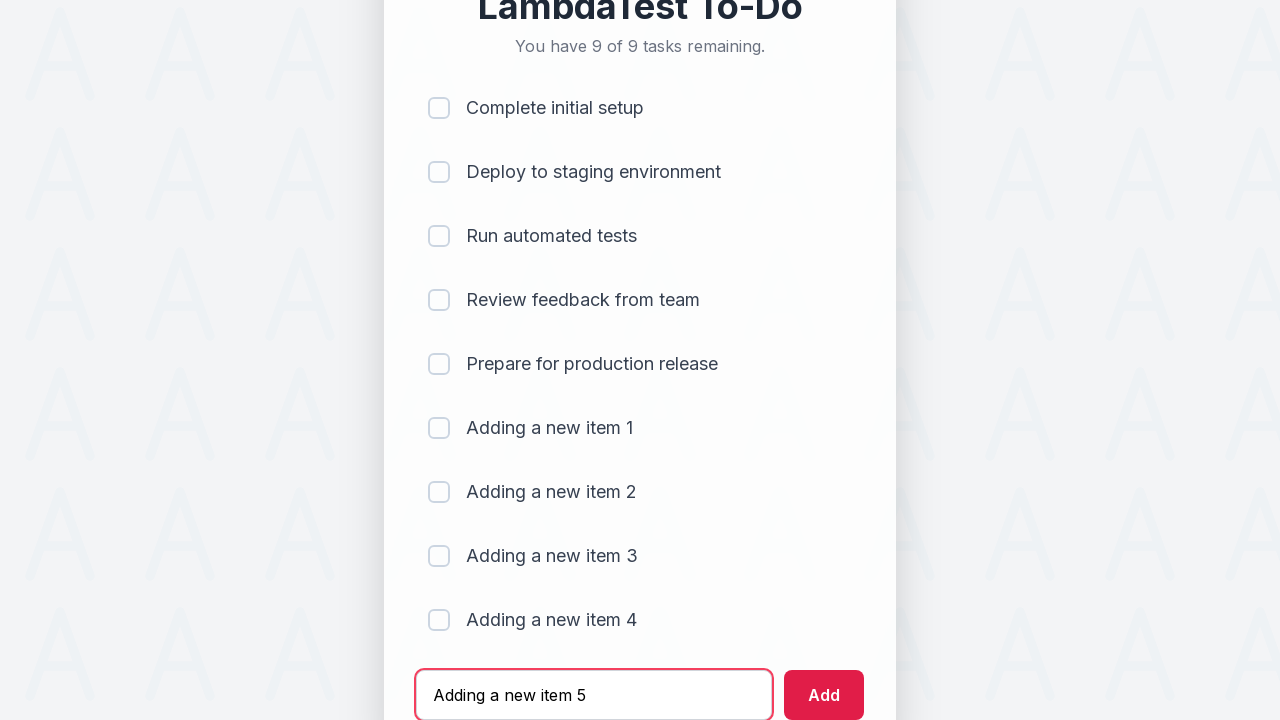

Pressed Enter to add new item 5 to the list on #sampletodotext
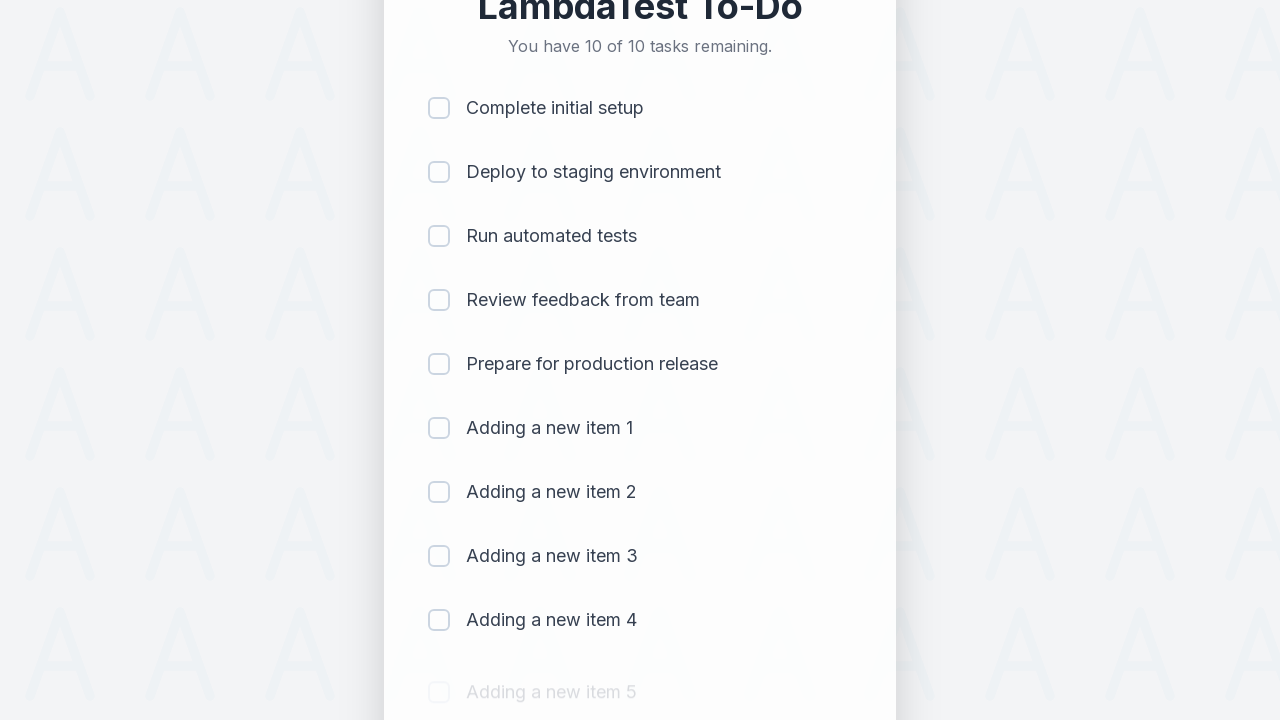

Waited 500ms for item 5 to be added
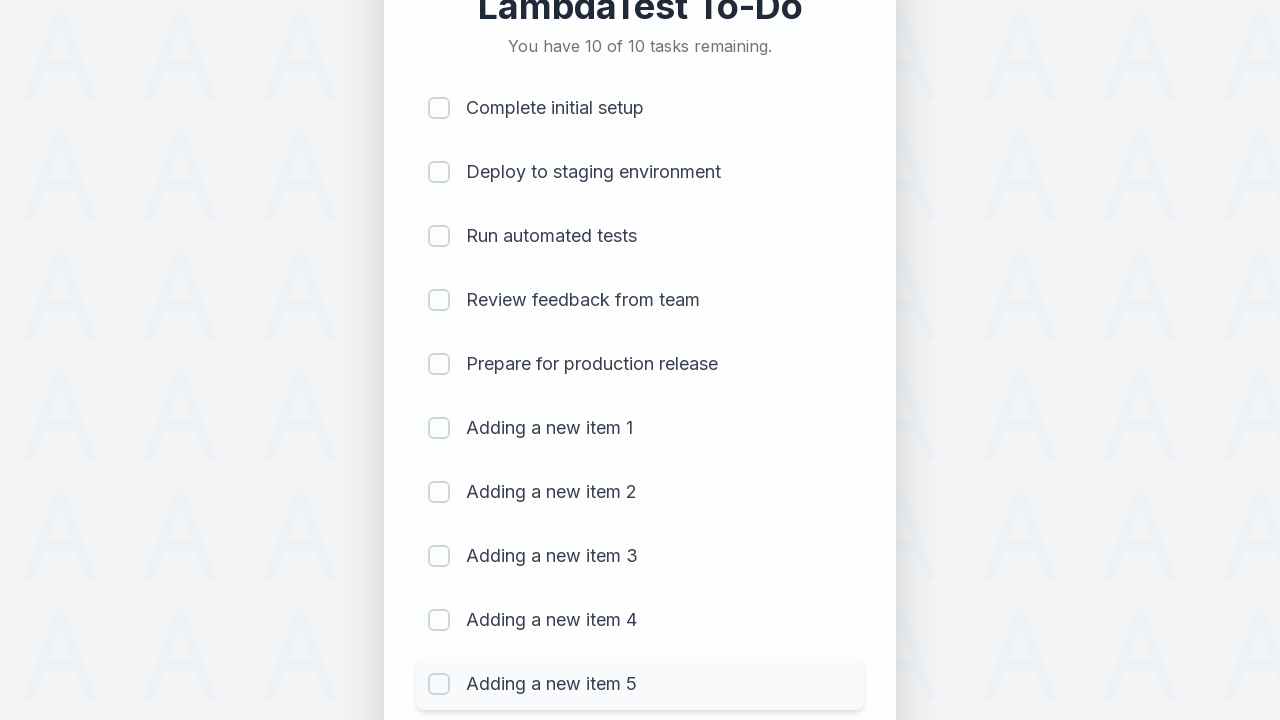

Total count set to 10 (5 existing + 5 new items)
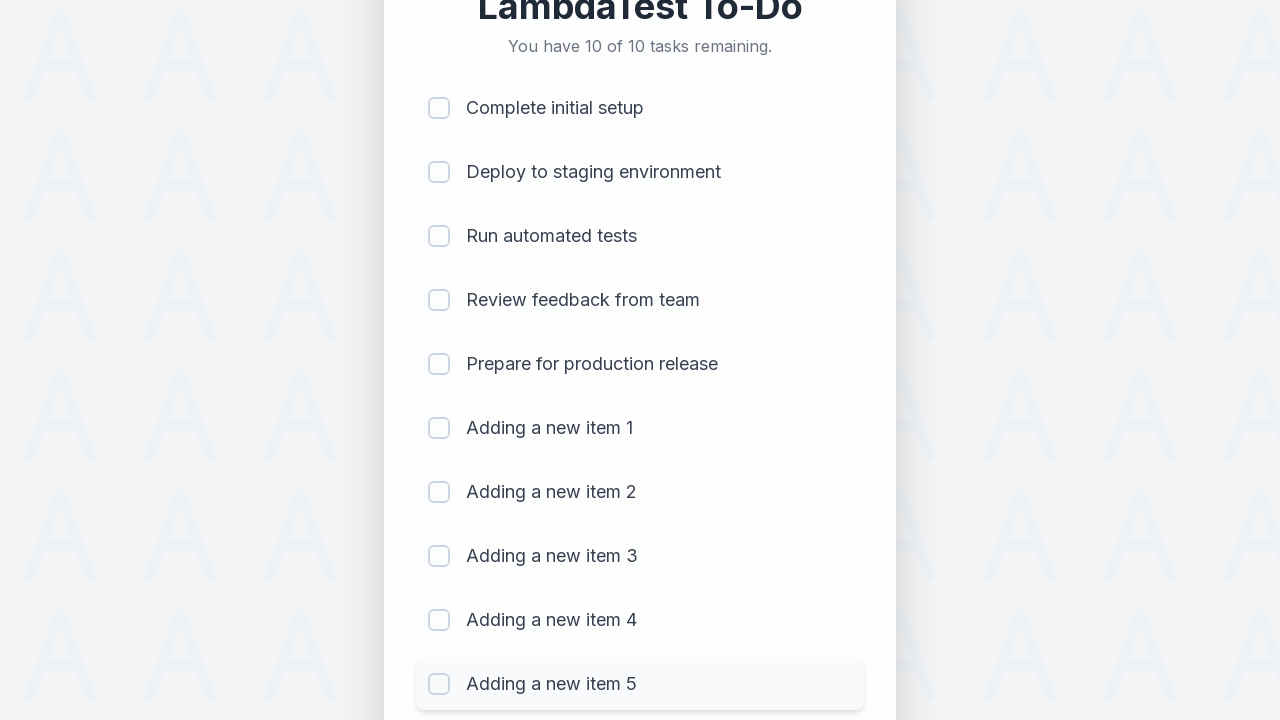

Clicked checkbox 1 to mark item as completed at (439, 108) on (//input[@type='checkbox'])[1]
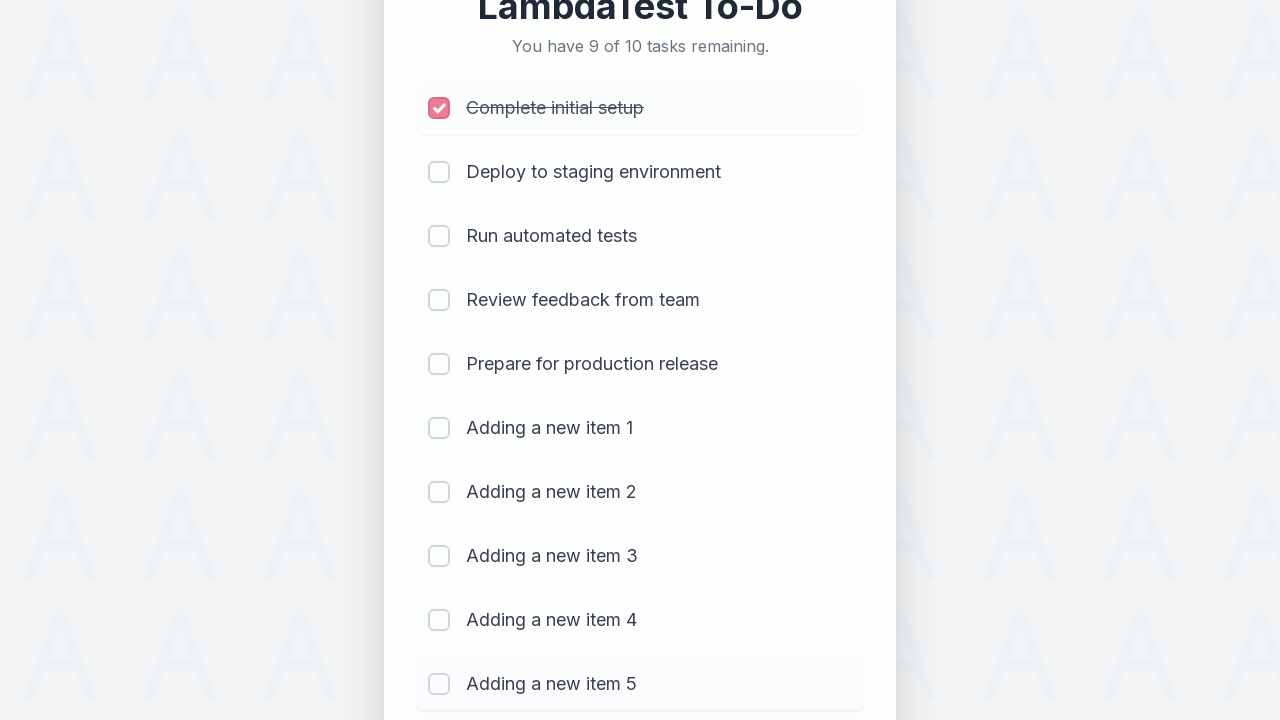

Waited 300ms after marking item 1 as completed
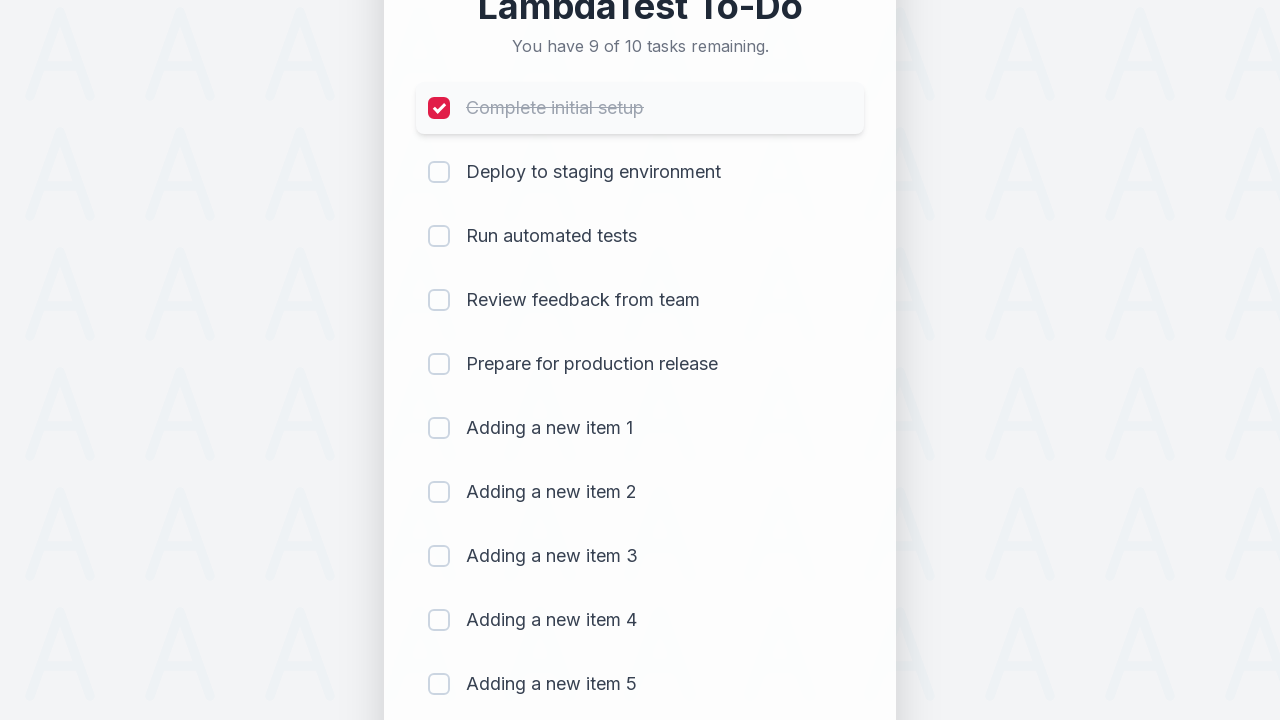

Clicked checkbox 2 to mark item as completed at (439, 172) on (//input[@type='checkbox'])[2]
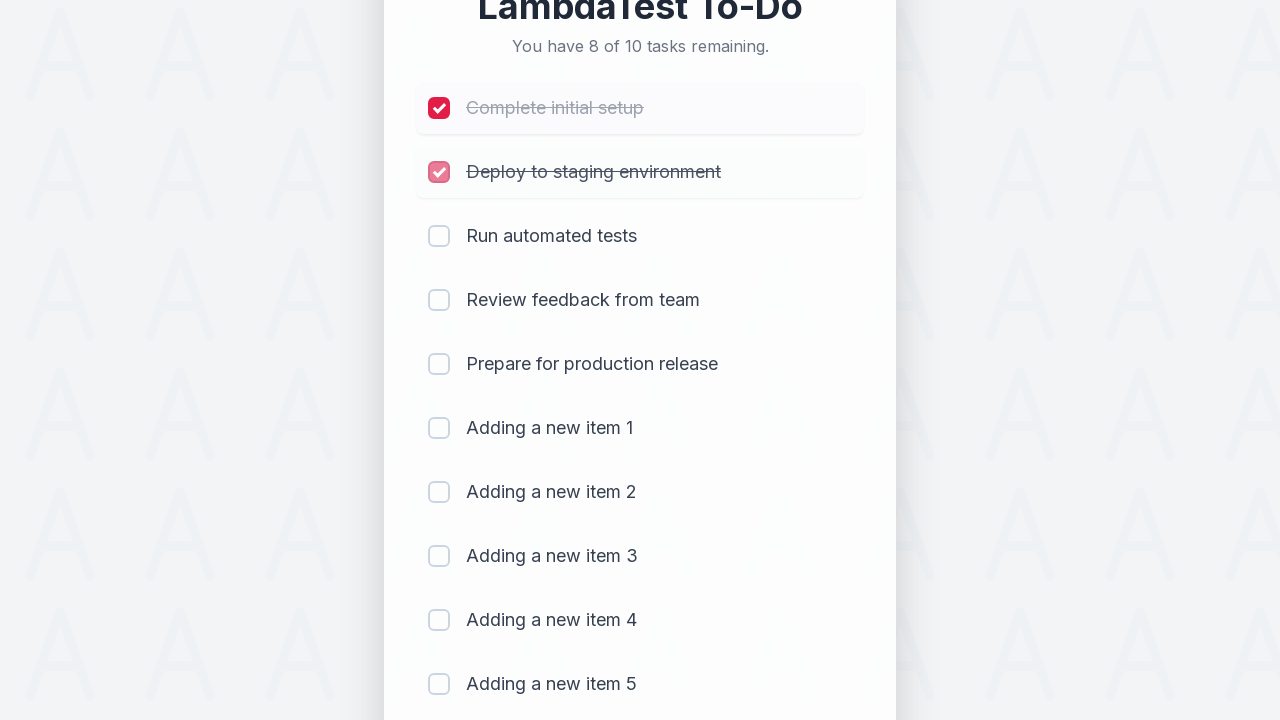

Waited 300ms after marking item 2 as completed
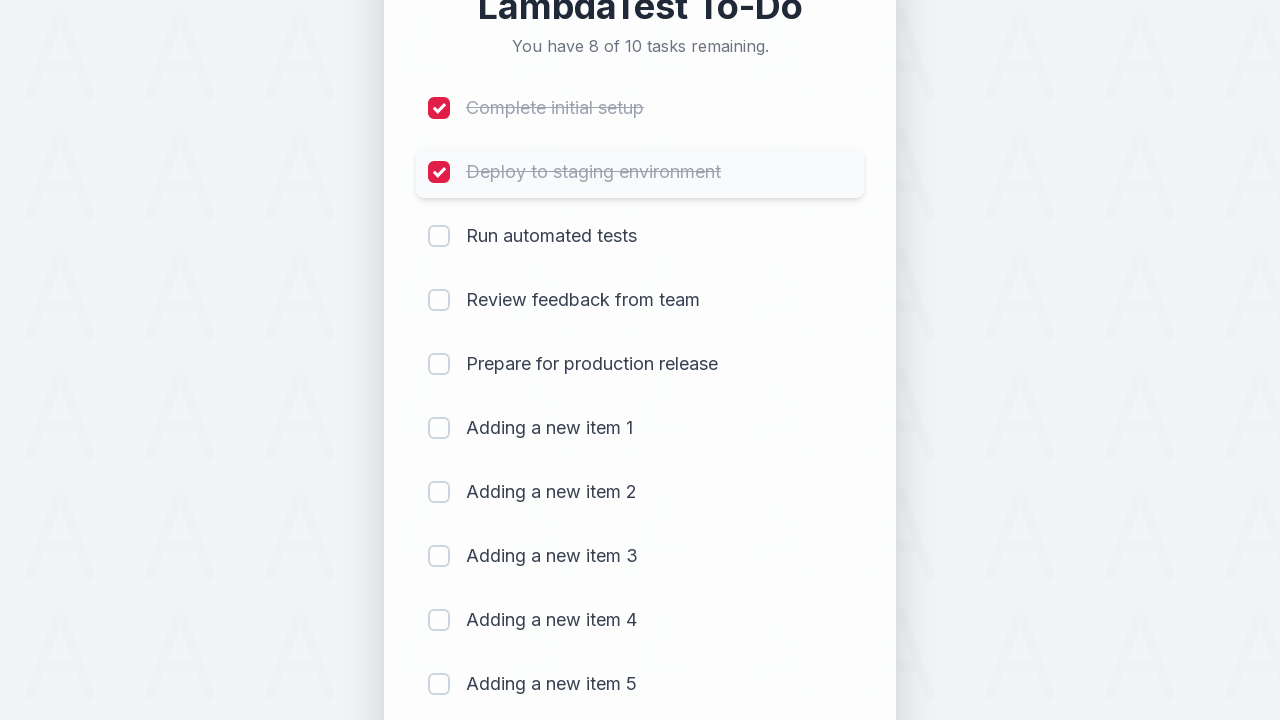

Clicked checkbox 3 to mark item as completed at (439, 236) on (//input[@type='checkbox'])[3]
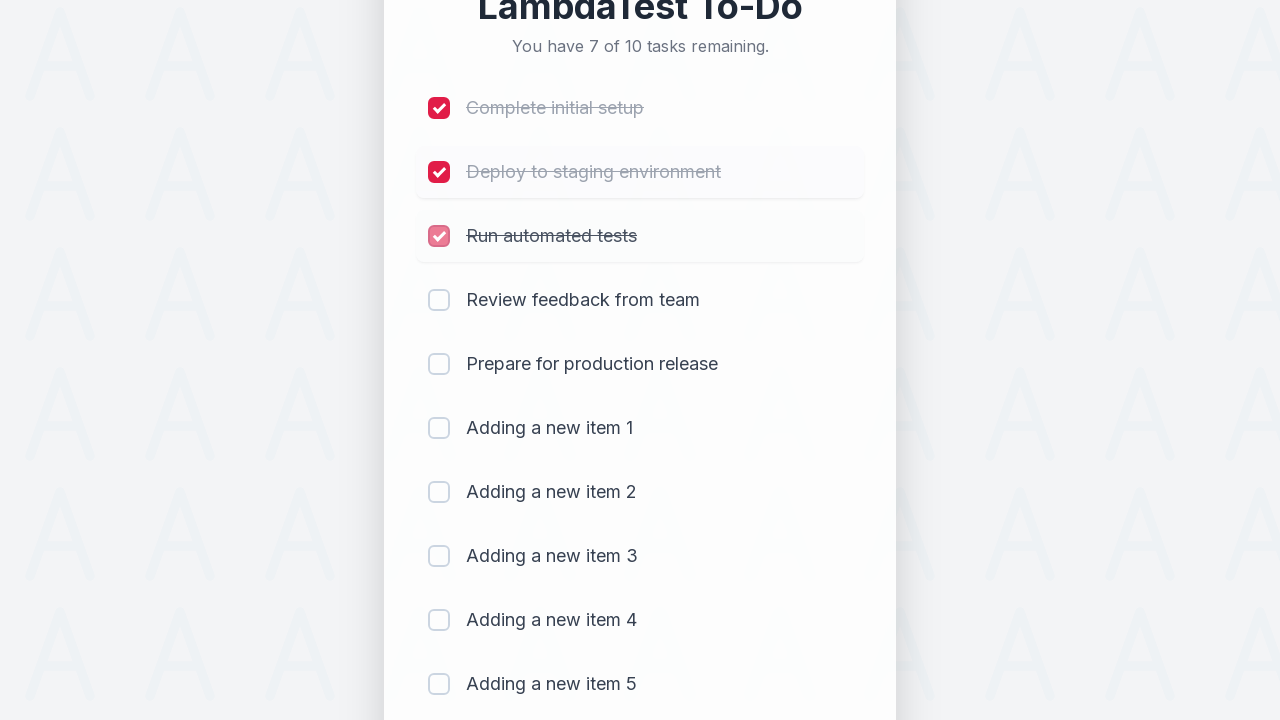

Waited 300ms after marking item 3 as completed
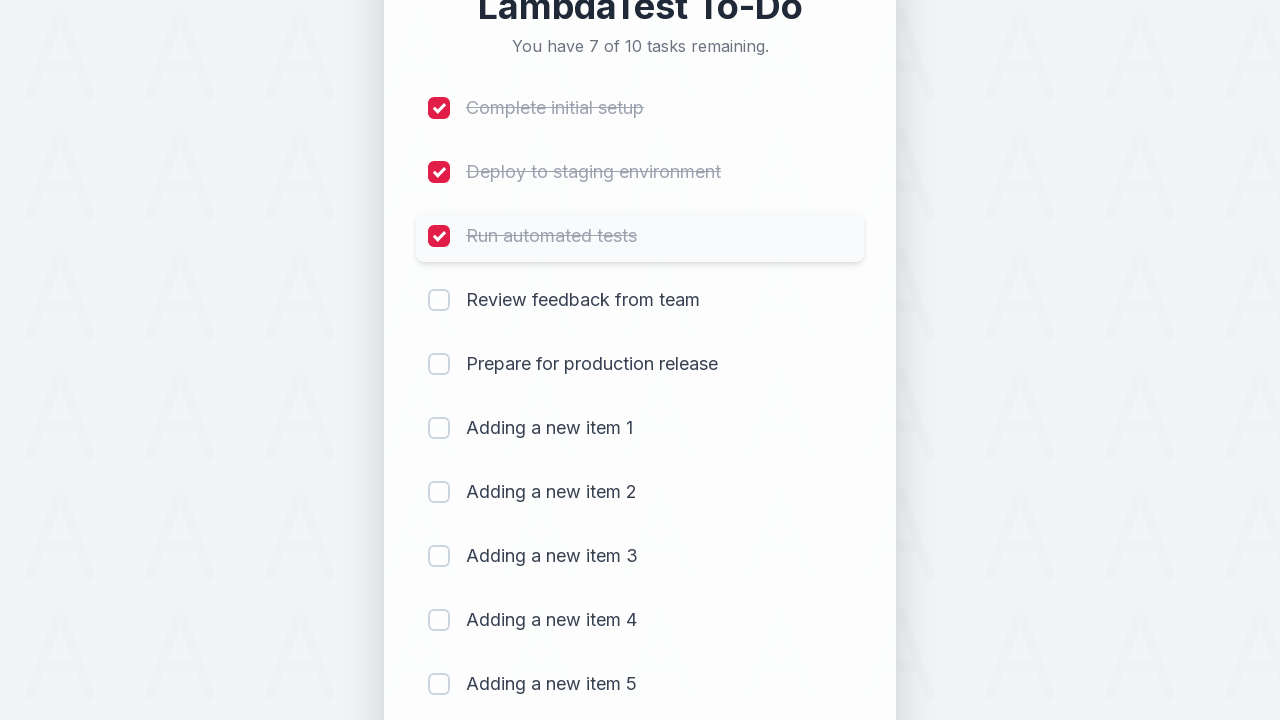

Clicked checkbox 4 to mark item as completed at (439, 300) on (//input[@type='checkbox'])[4]
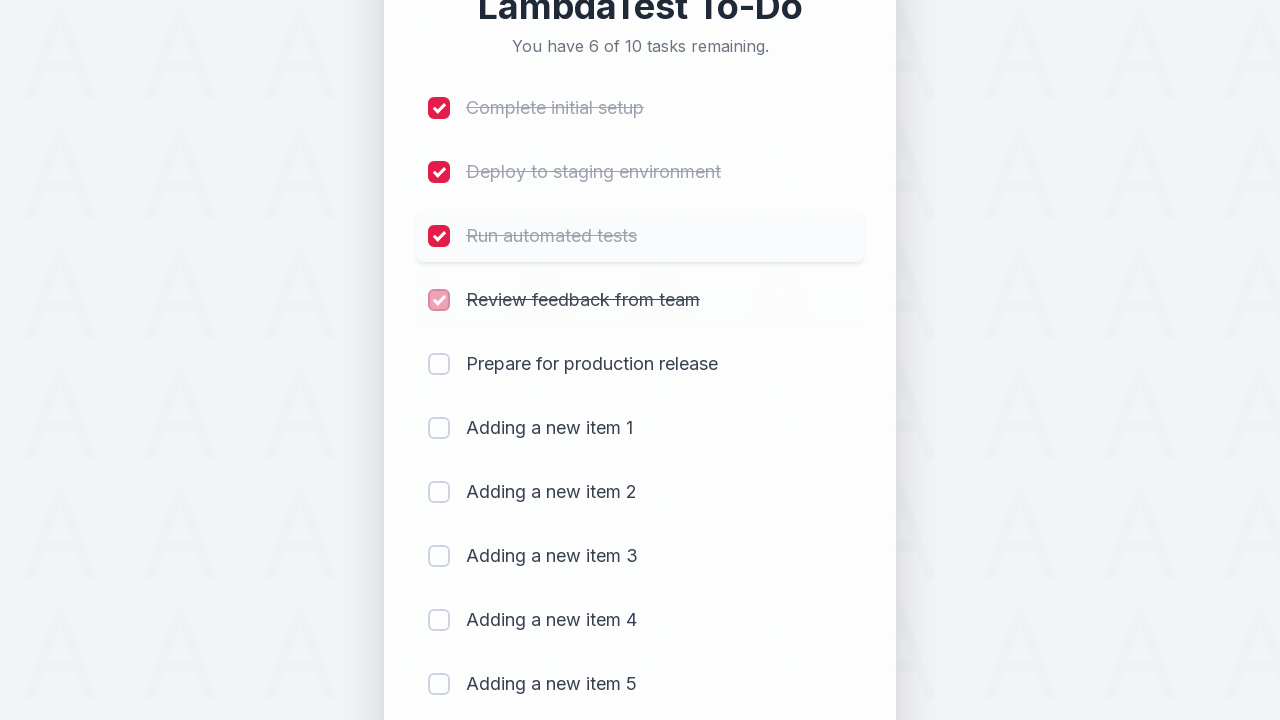

Waited 300ms after marking item 4 as completed
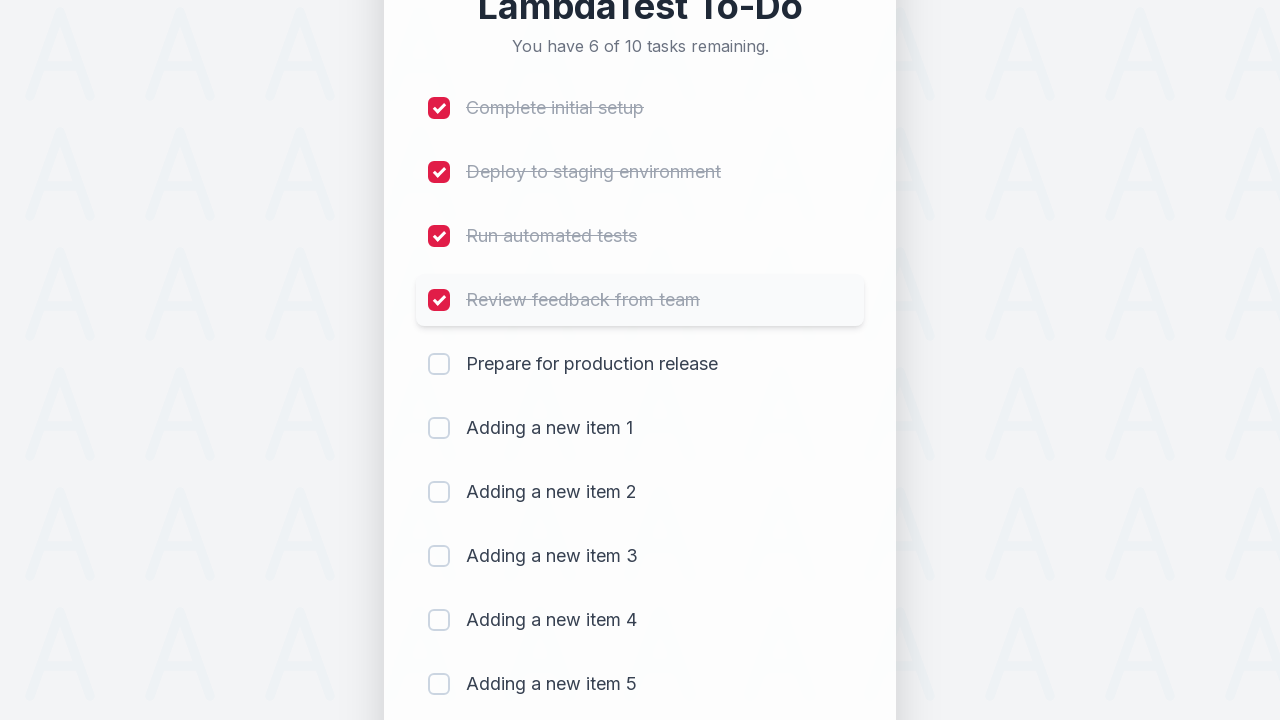

Clicked checkbox 5 to mark item as completed at (439, 364) on (//input[@type='checkbox'])[5]
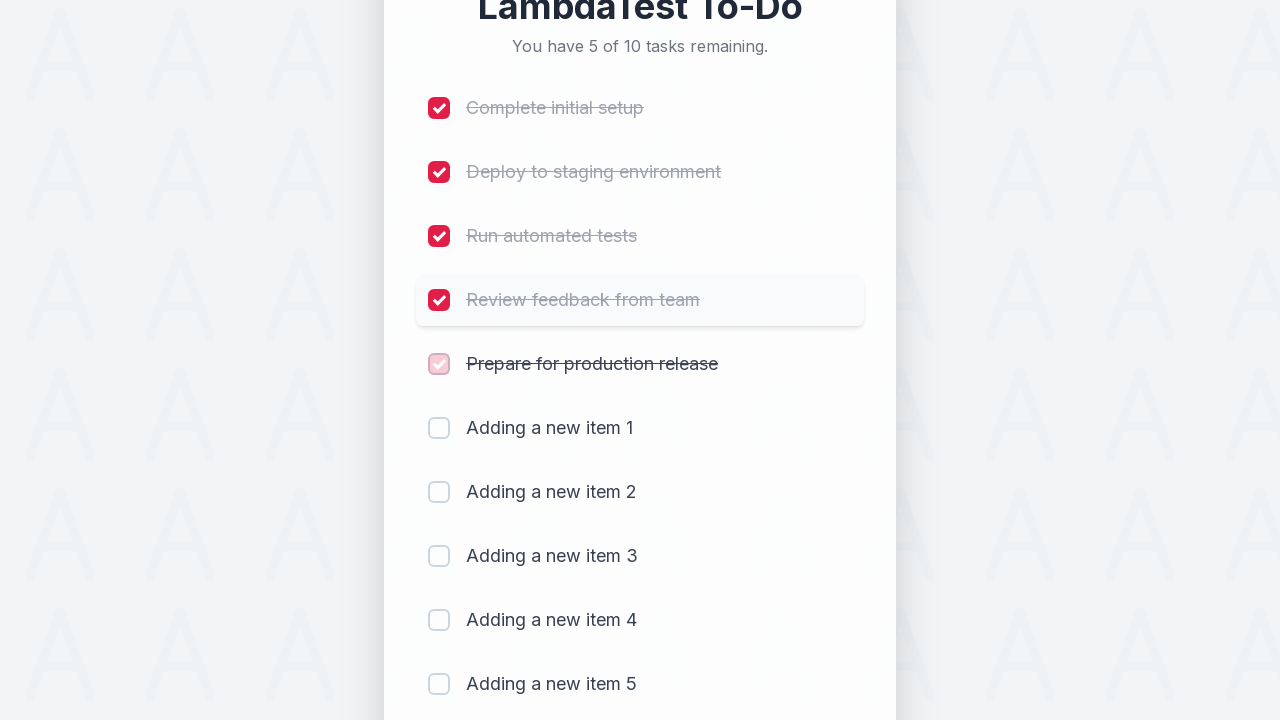

Waited 300ms after marking item 5 as completed
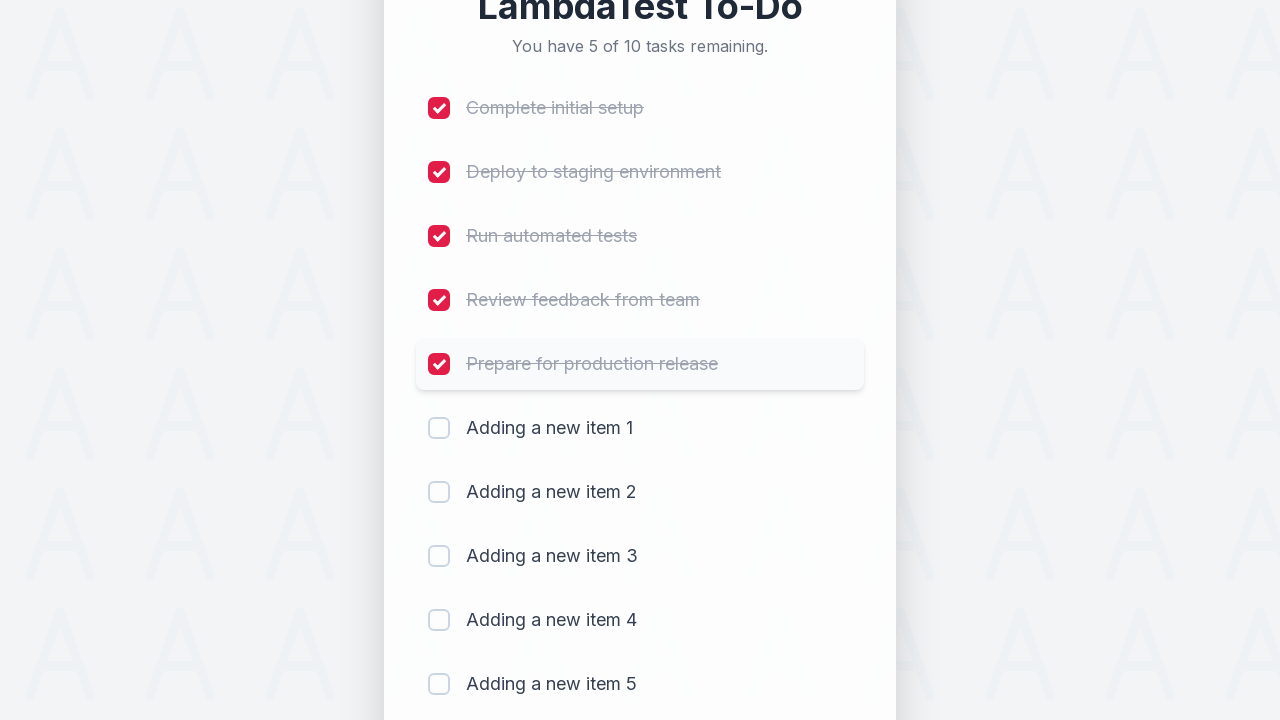

Clicked checkbox 6 to mark item as completed at (439, 428) on (//input[@type='checkbox'])[6]
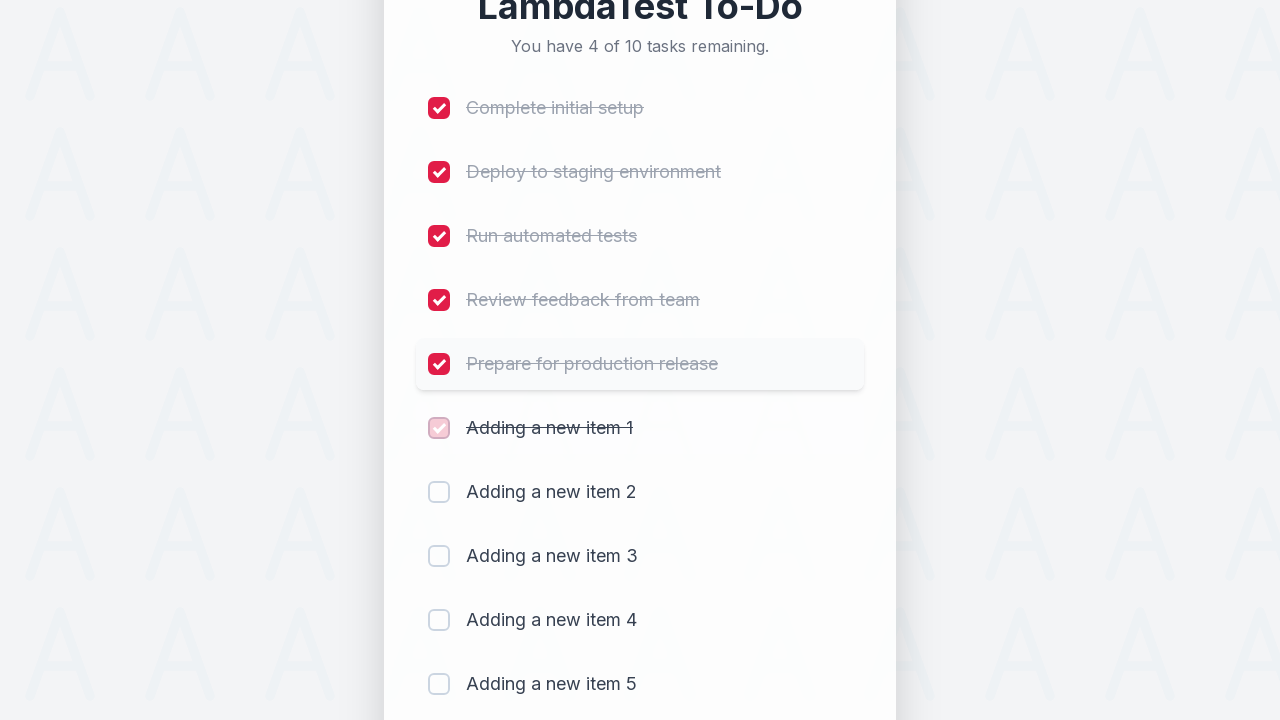

Waited 300ms after marking item 6 as completed
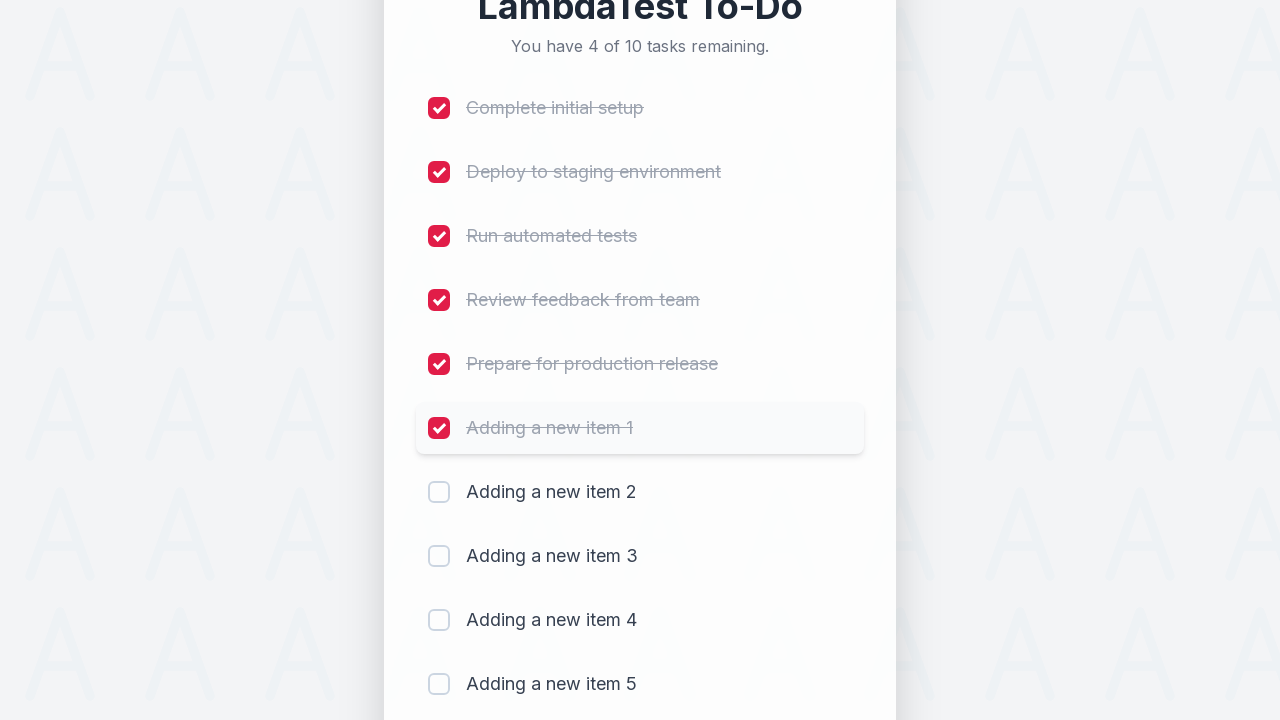

Clicked checkbox 7 to mark item as completed at (439, 492) on (//input[@type='checkbox'])[7]
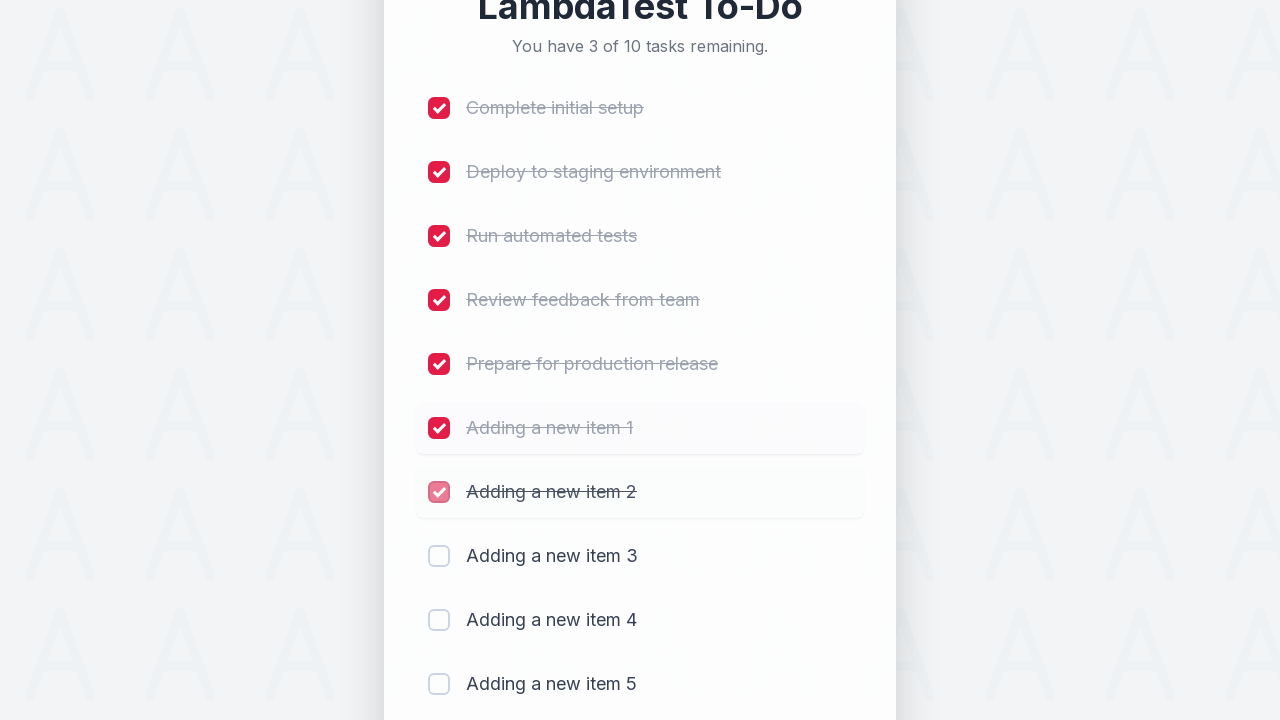

Waited 300ms after marking item 7 as completed
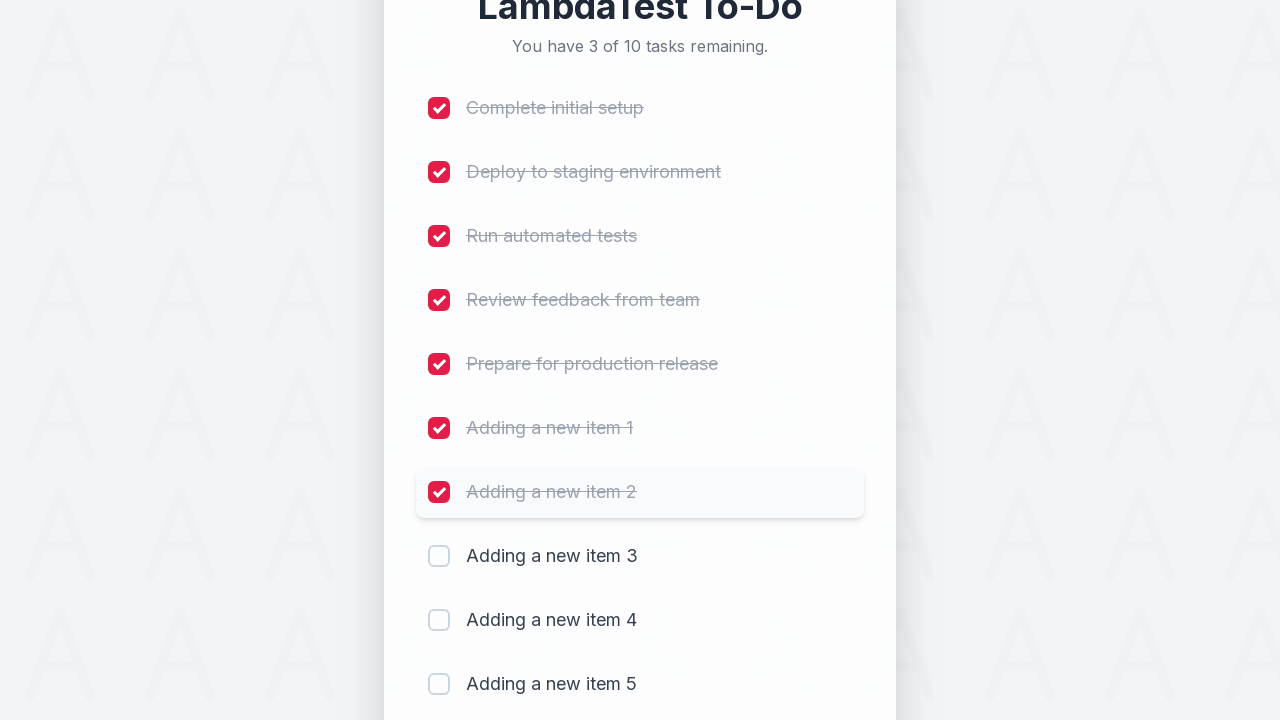

Clicked checkbox 8 to mark item as completed at (439, 556) on (//input[@type='checkbox'])[8]
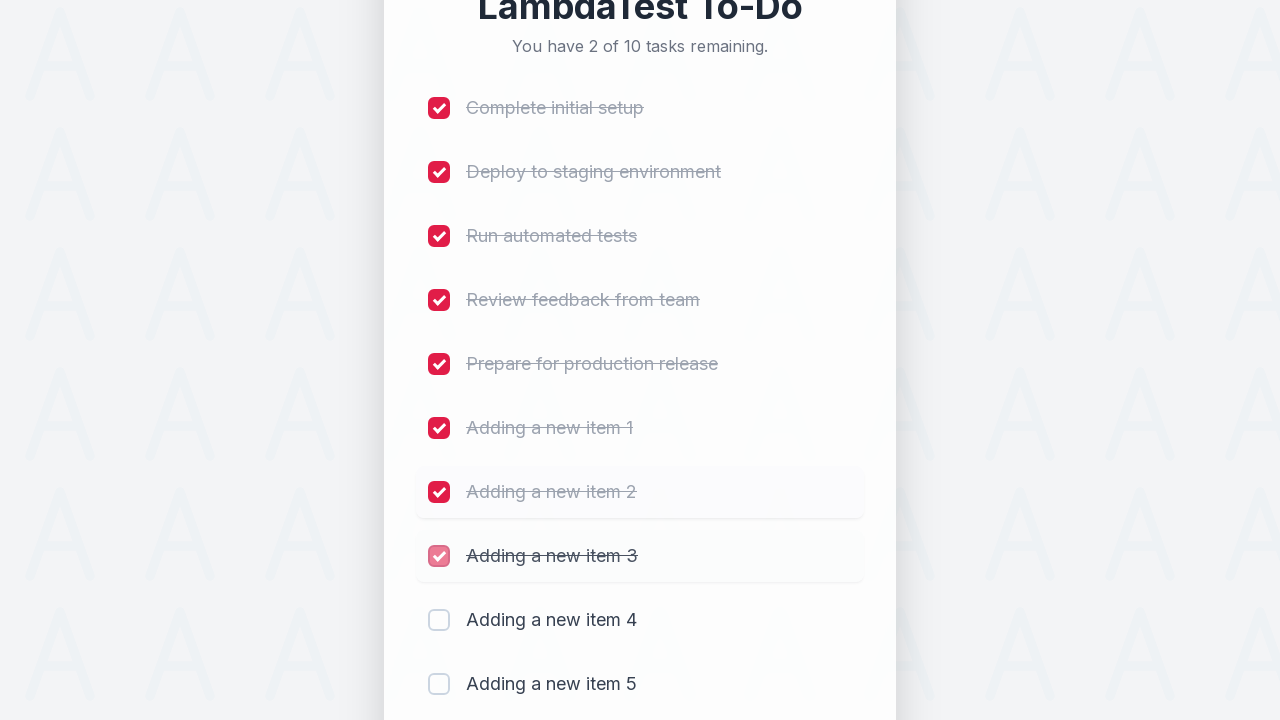

Waited 300ms after marking item 8 as completed
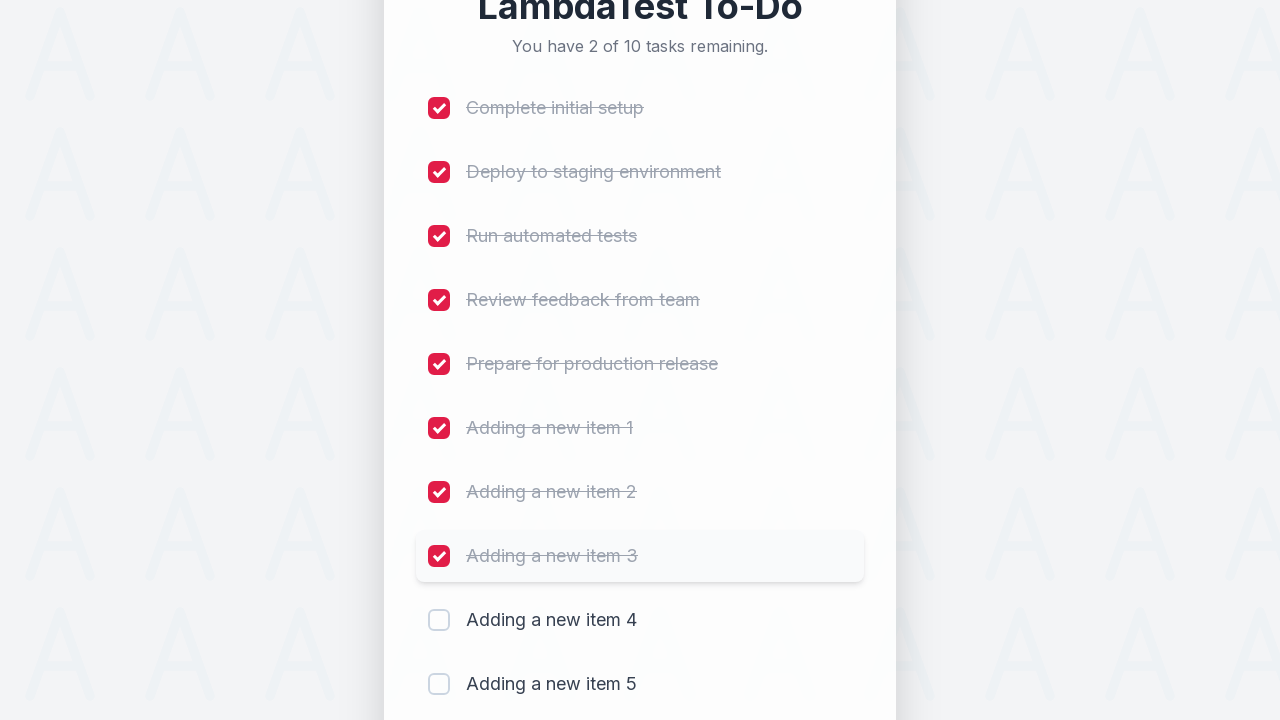

Clicked checkbox 9 to mark item as completed at (439, 620) on (//input[@type='checkbox'])[9]
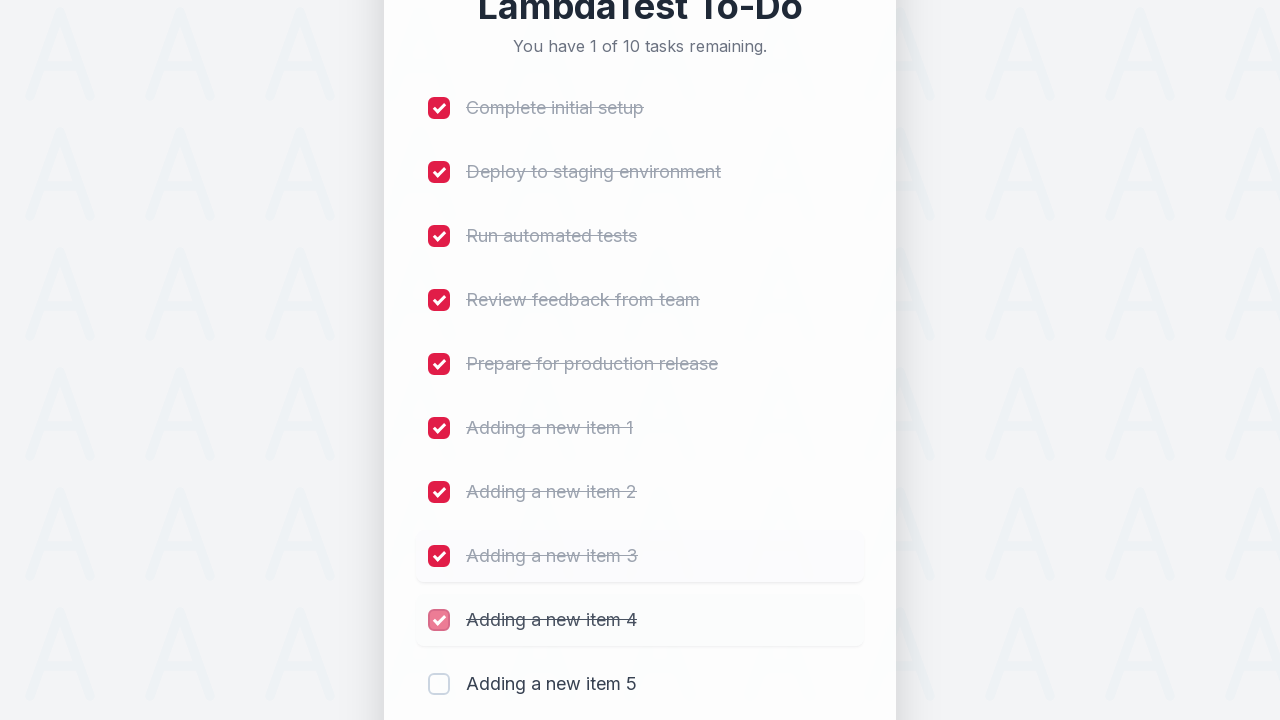

Waited 300ms after marking item 9 as completed
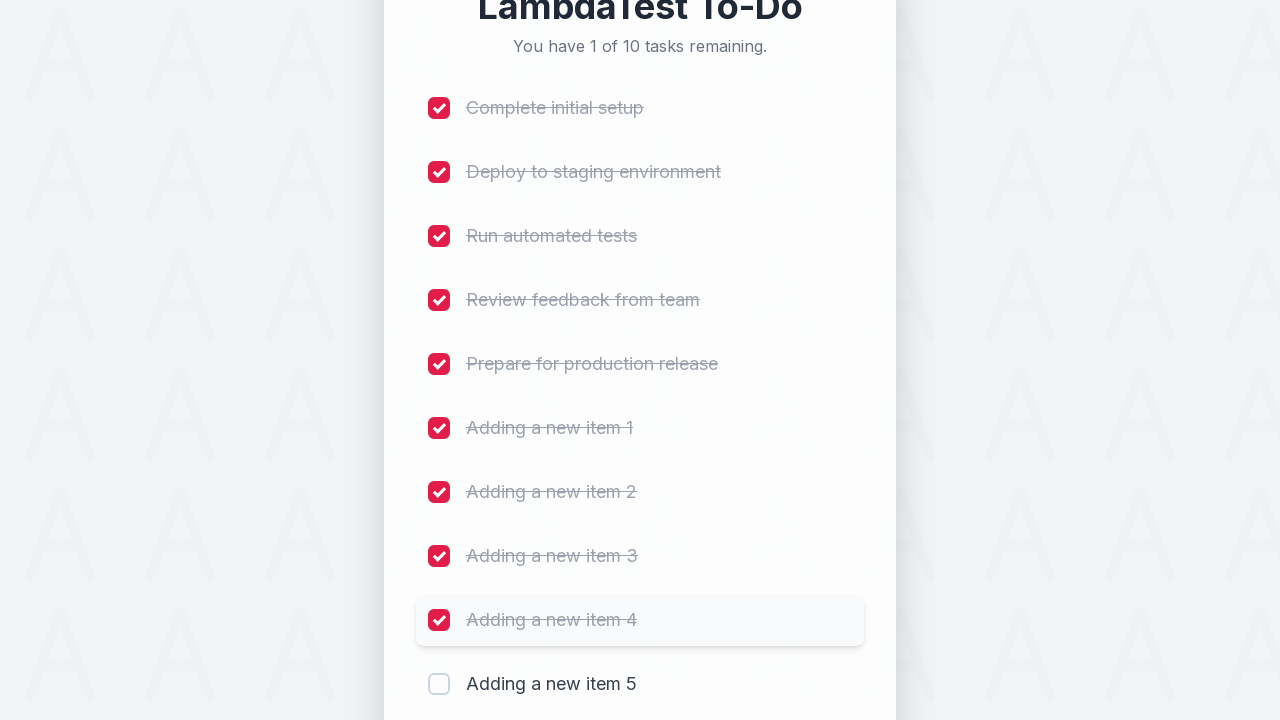

Clicked checkbox 10 to mark item as completed at (439, 684) on (//input[@type='checkbox'])[10]
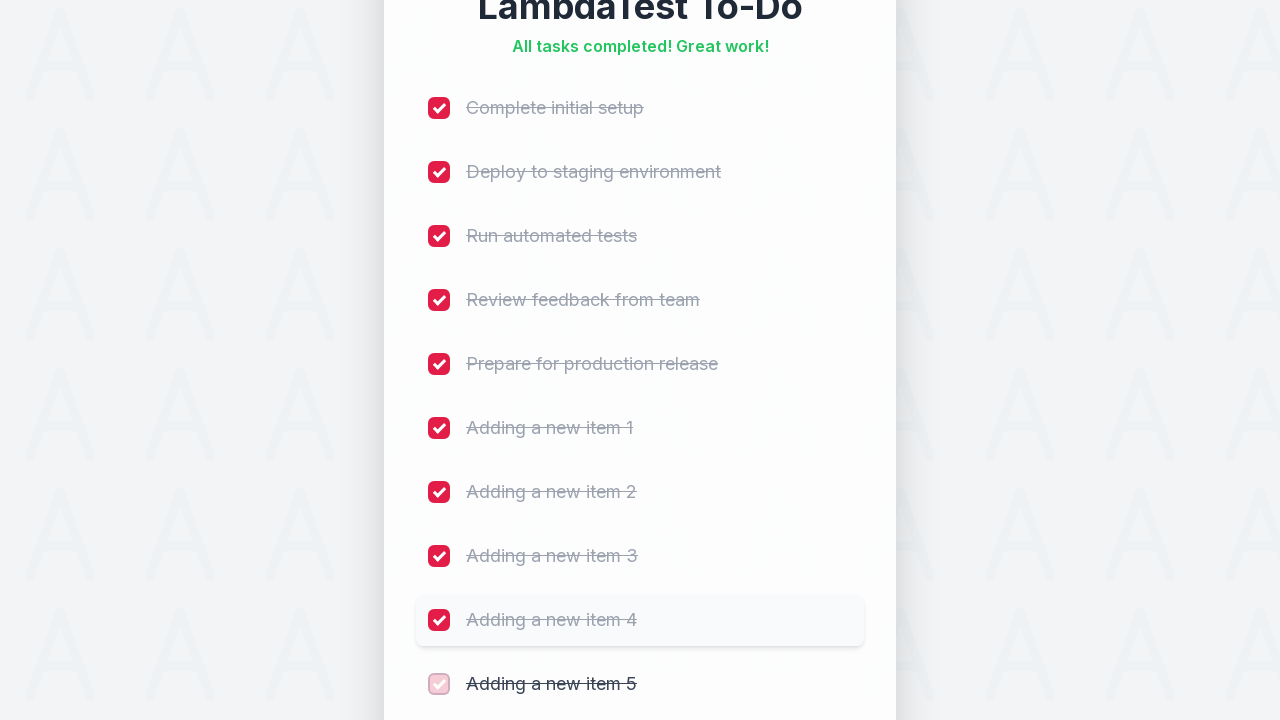

Waited 300ms after marking item 10 as completed
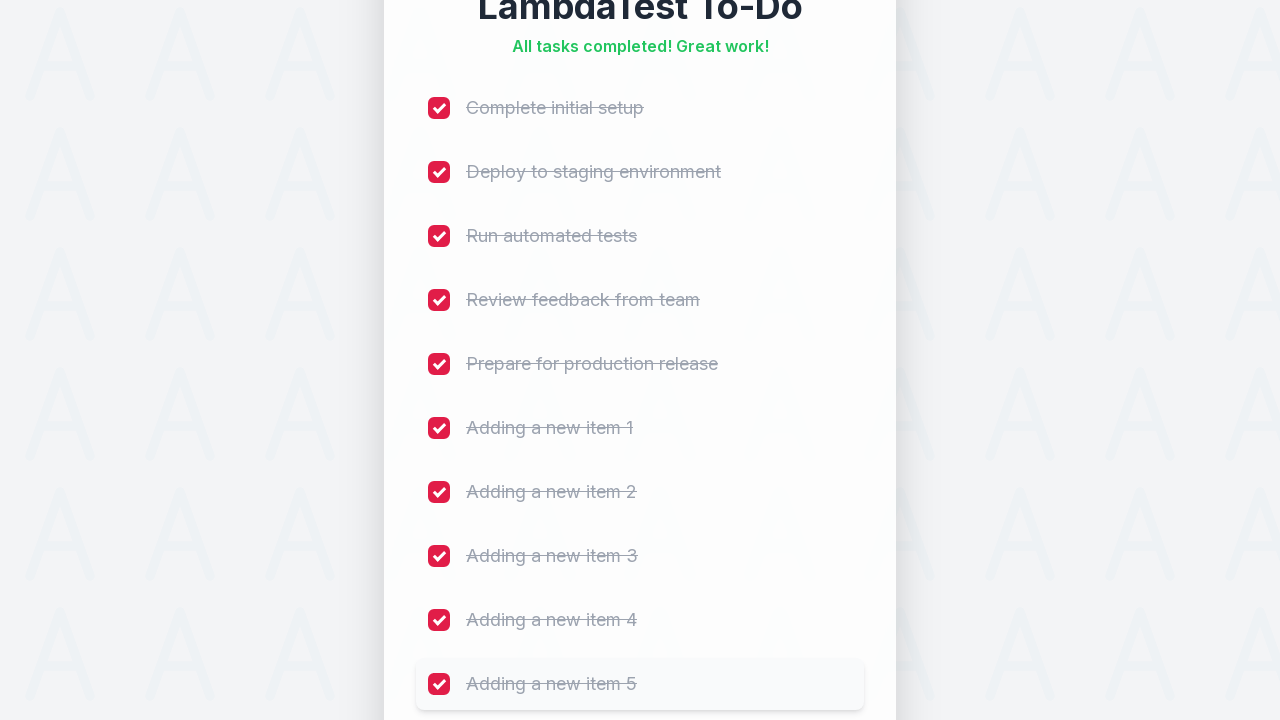

Verified that all items are marked as completed
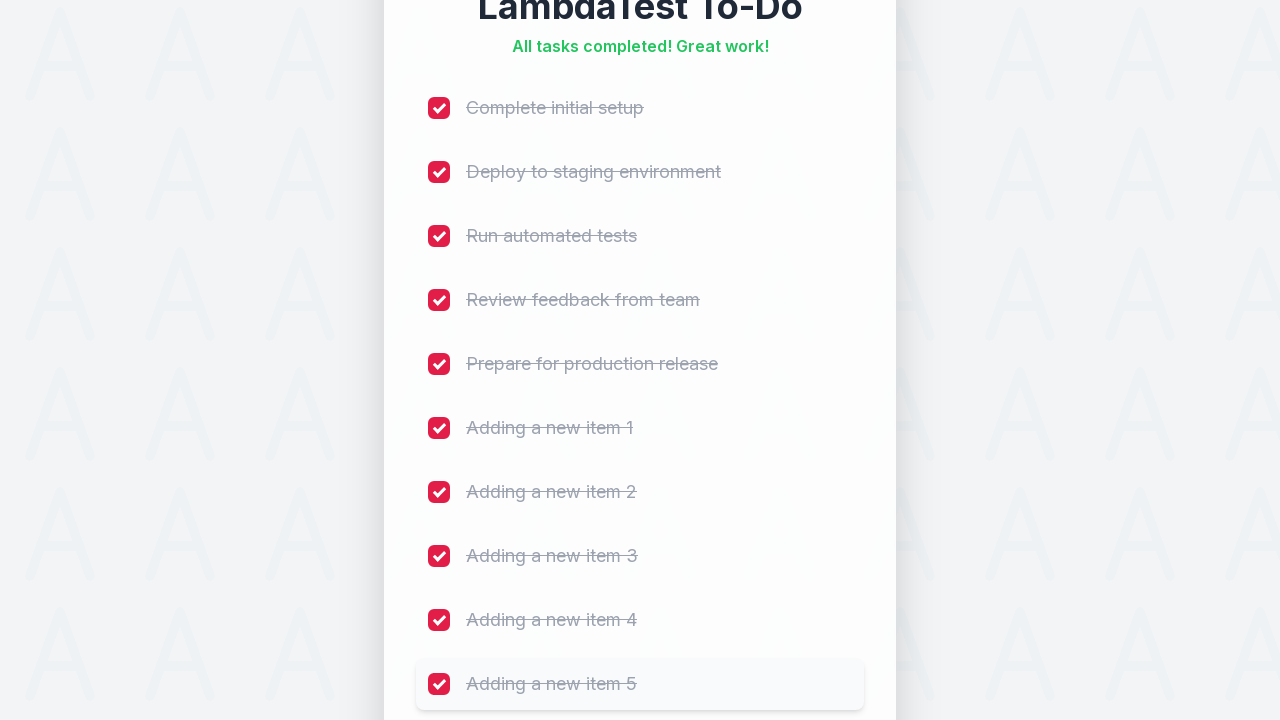

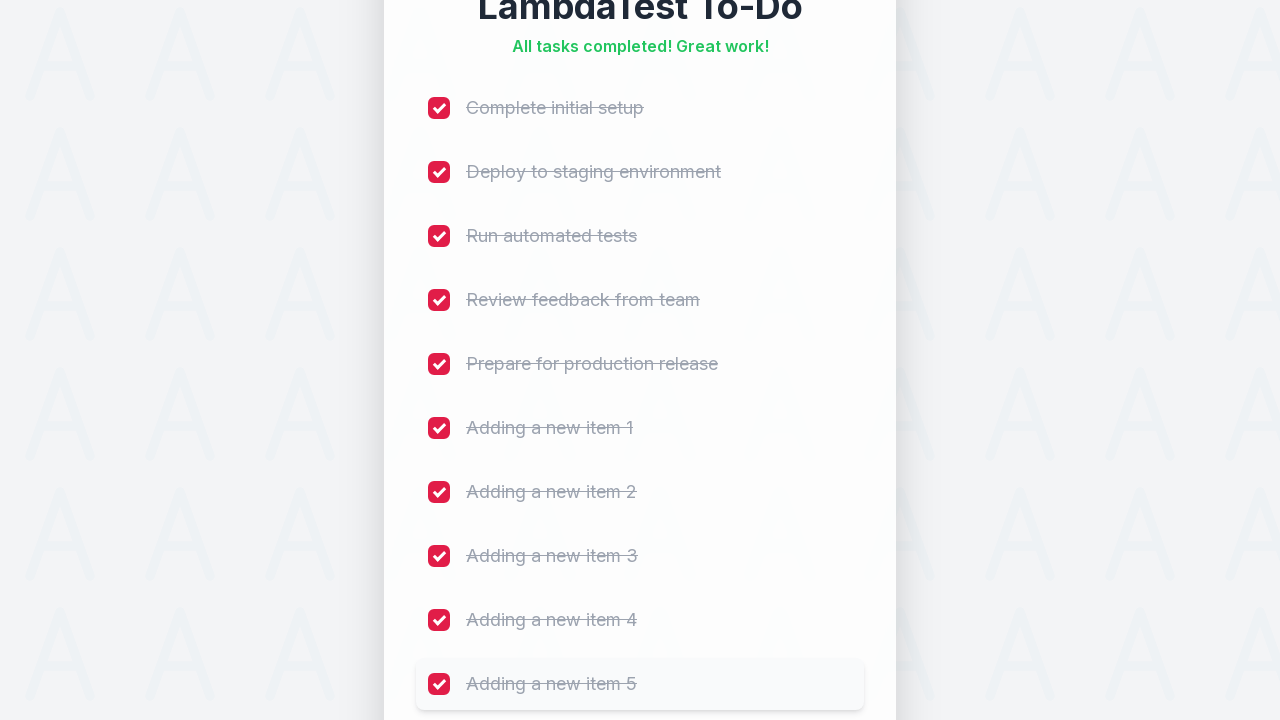